Tests drag and drop functionality by navigating through tabs on a demo page, dragging gallery items to a trash container, and then dragging them back to the gallery within an iframe.

Starting URL: https://www.globalsqa.com/demo-site/draganddrop/

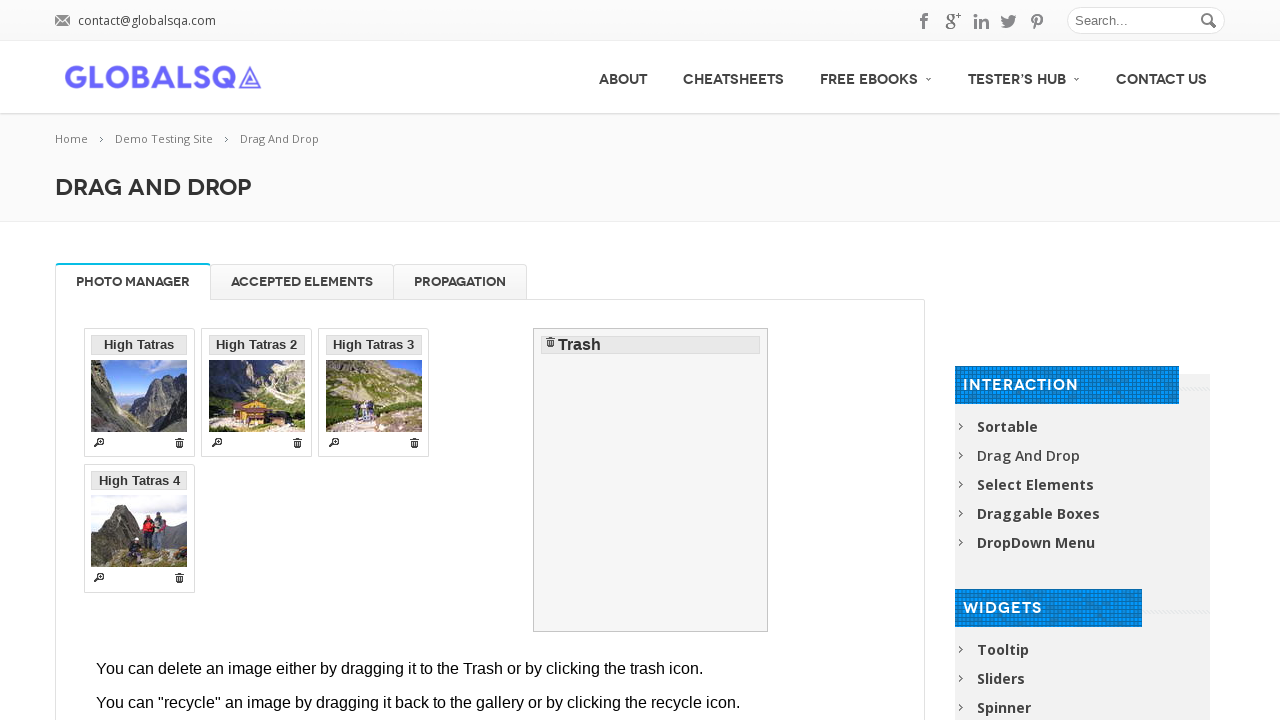

Retrieved all tabs on the page
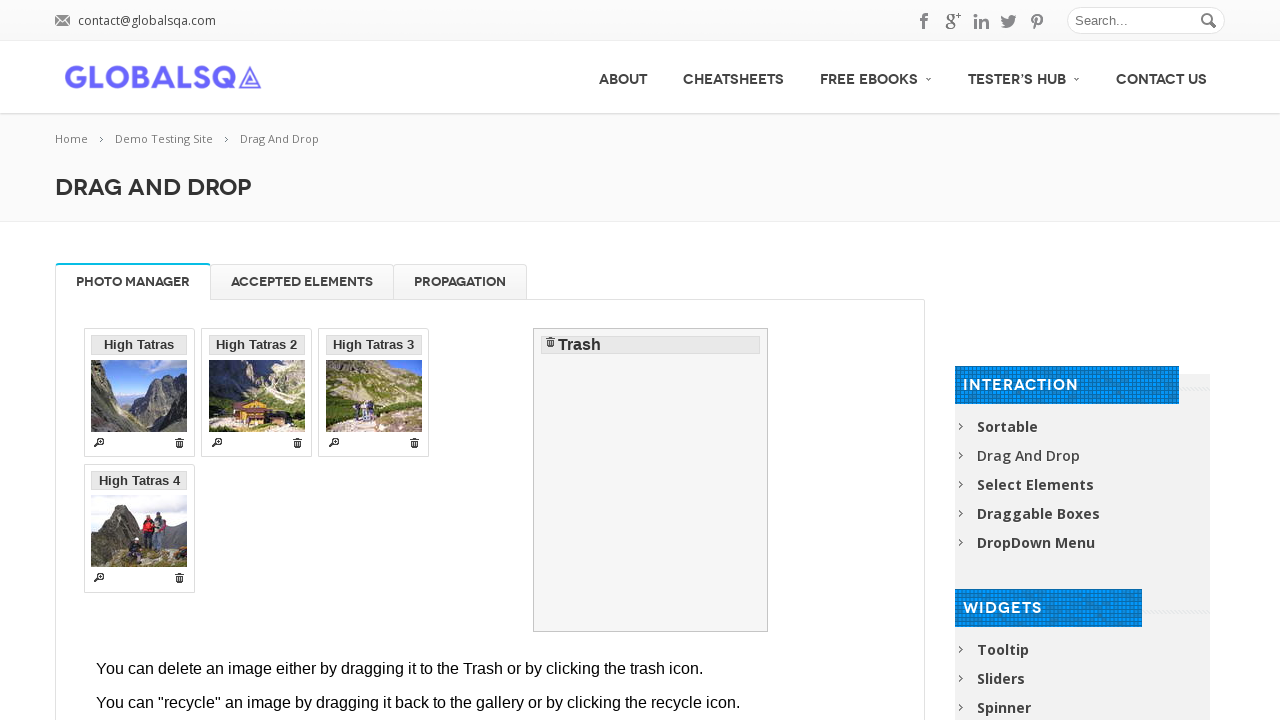

Counted 3 tabs on the page
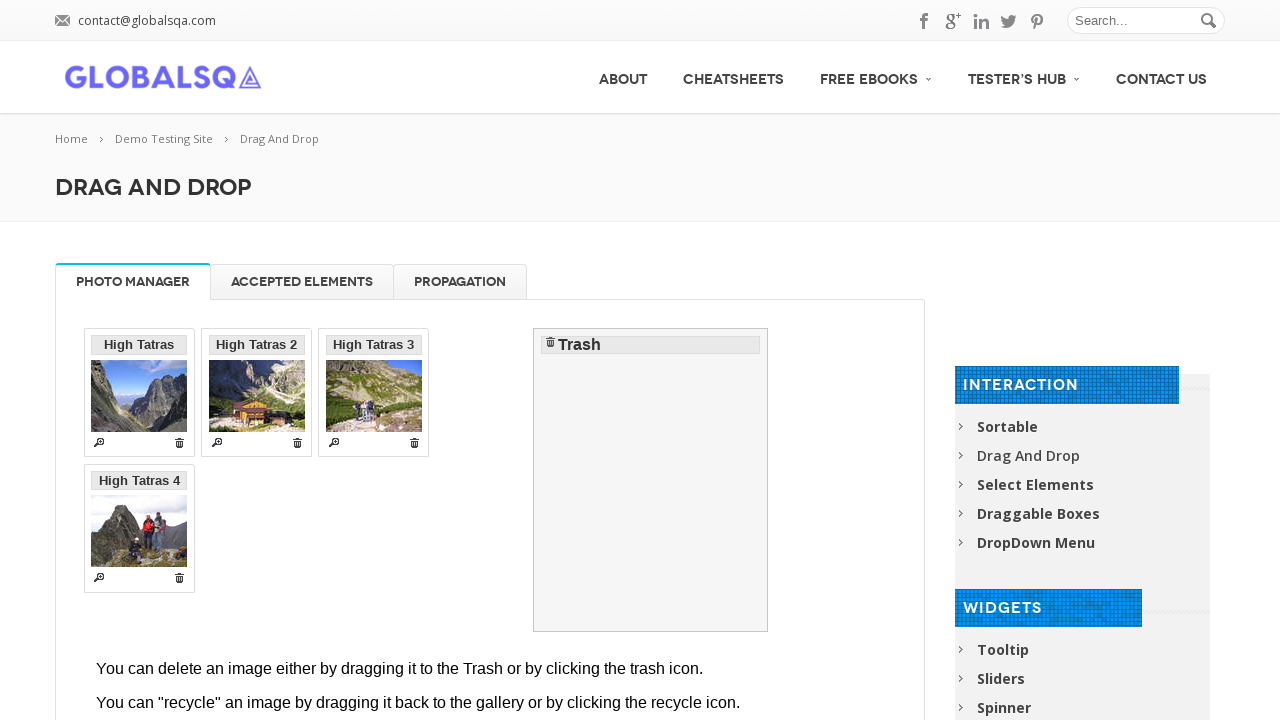

Selected tab at index 0
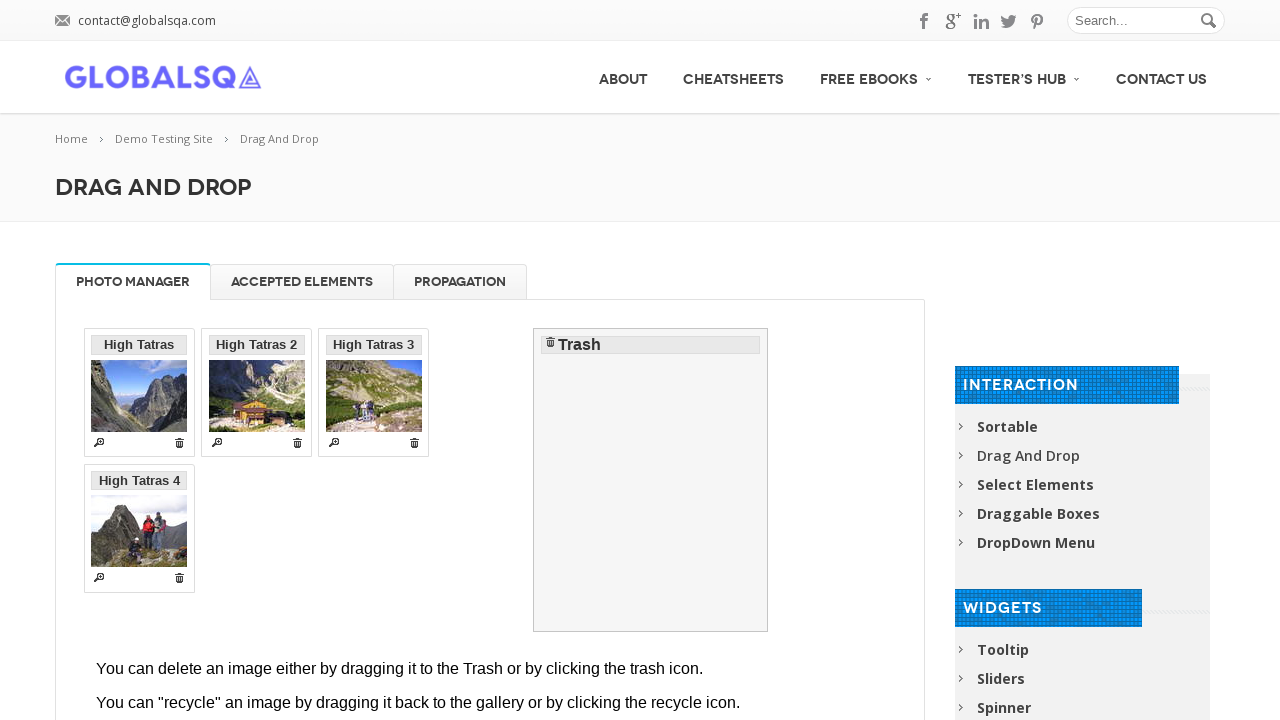

Retrieved tab title: 'Photo Manager'
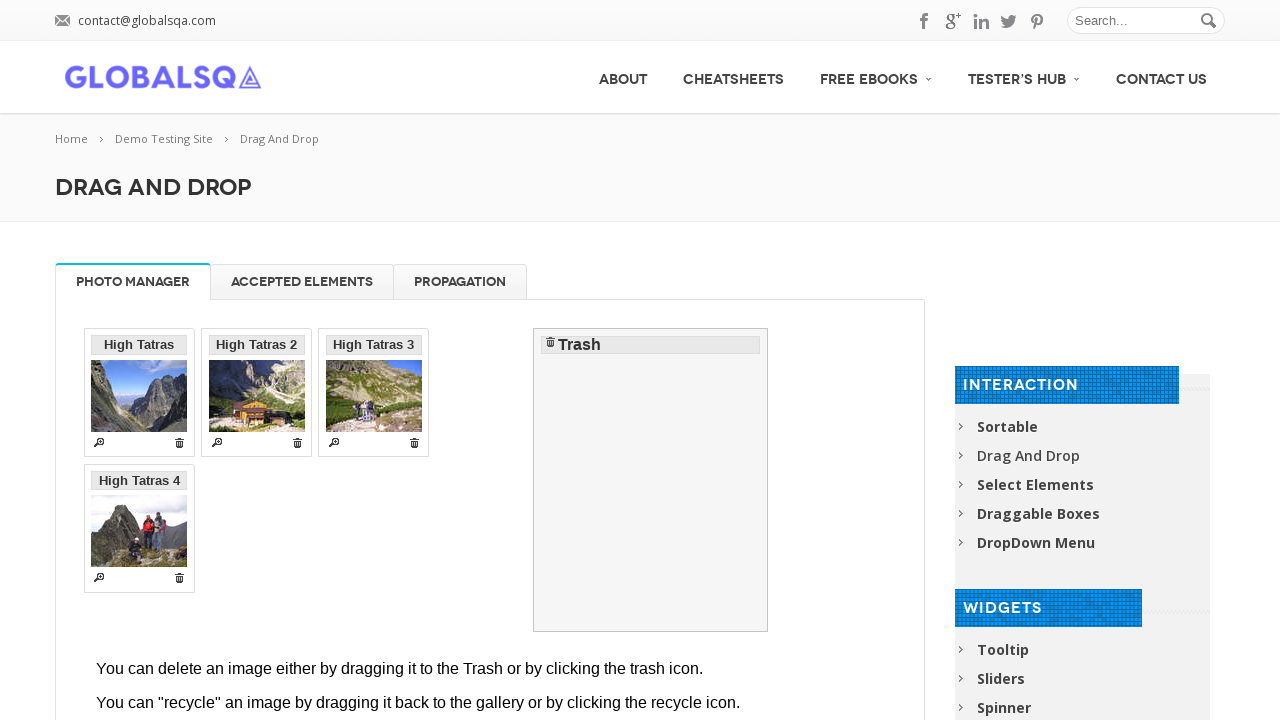

Clicked on tab 'Photo Manager' at (133, 282) on internal:role=tab >> nth=0
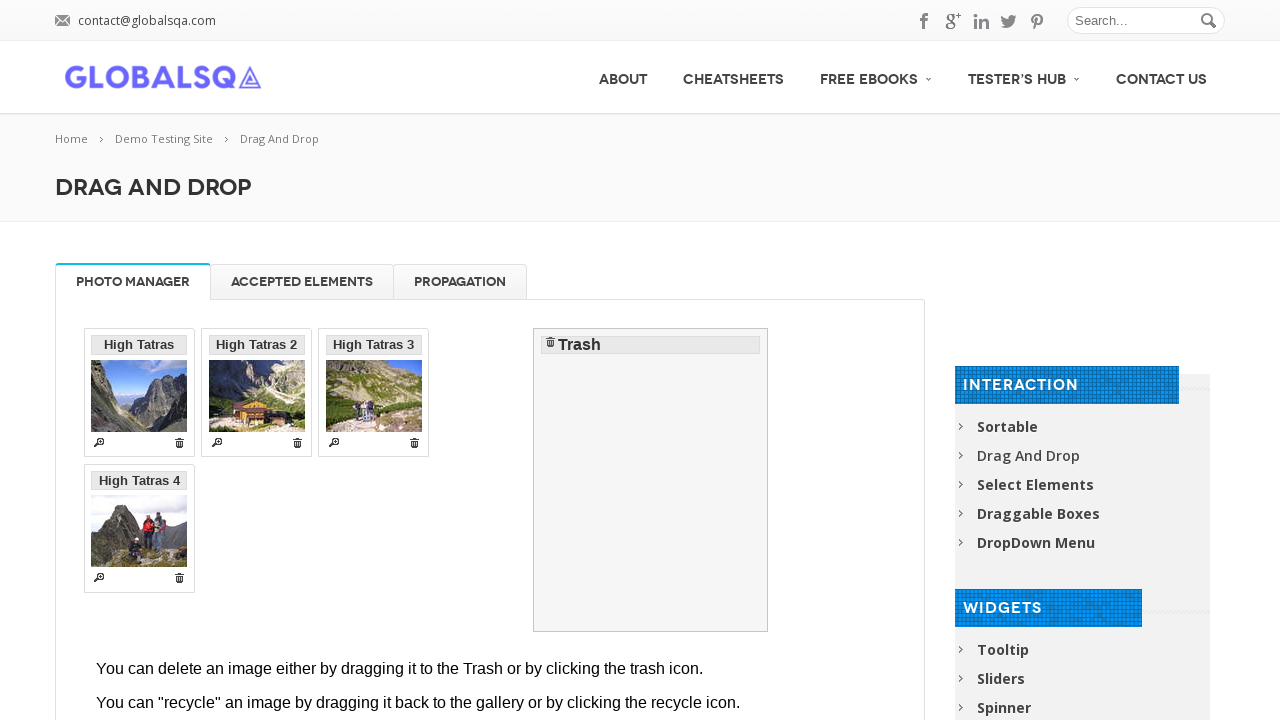

Located iframe for tab 'Photo Manager'
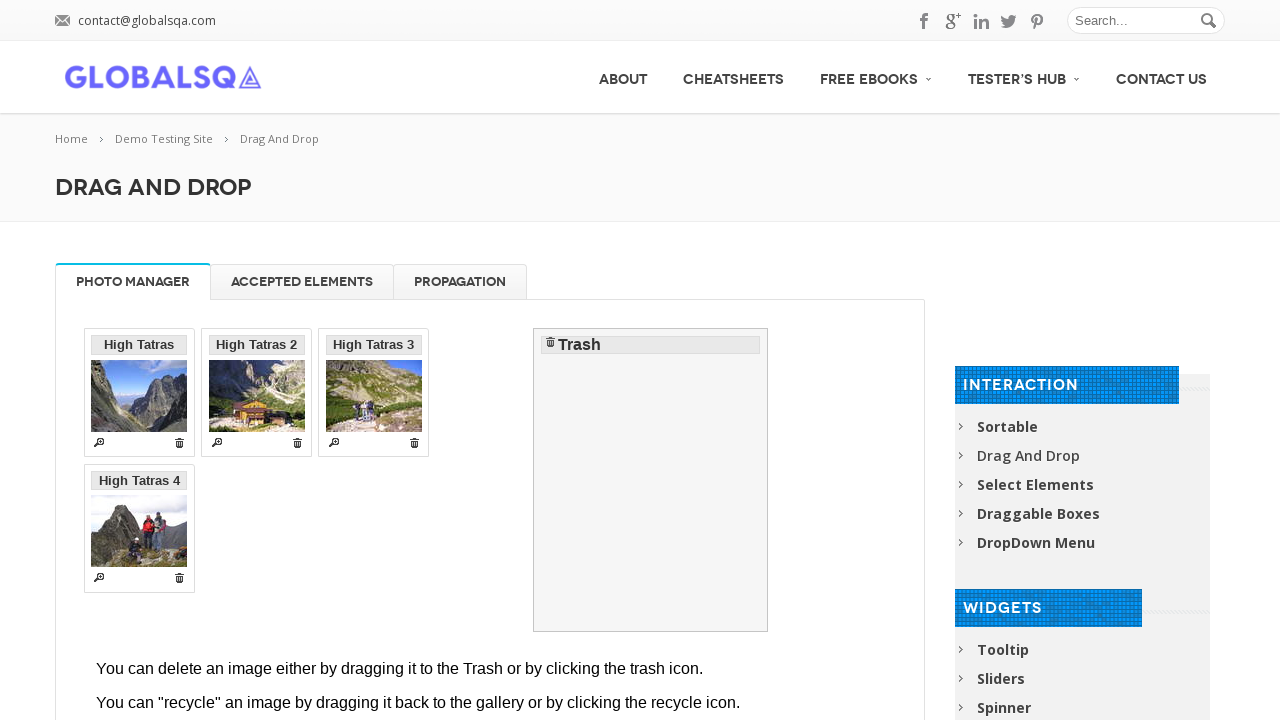

Located gallery element in iframe
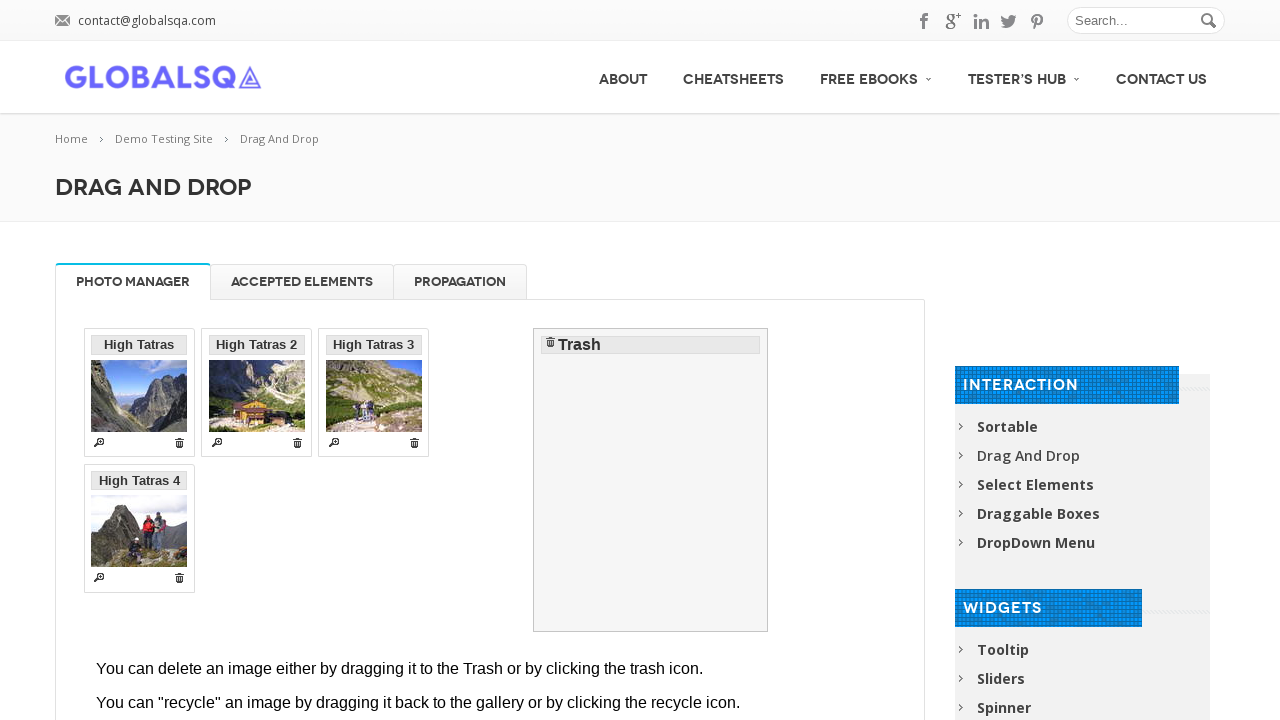

Located trash container in iframe
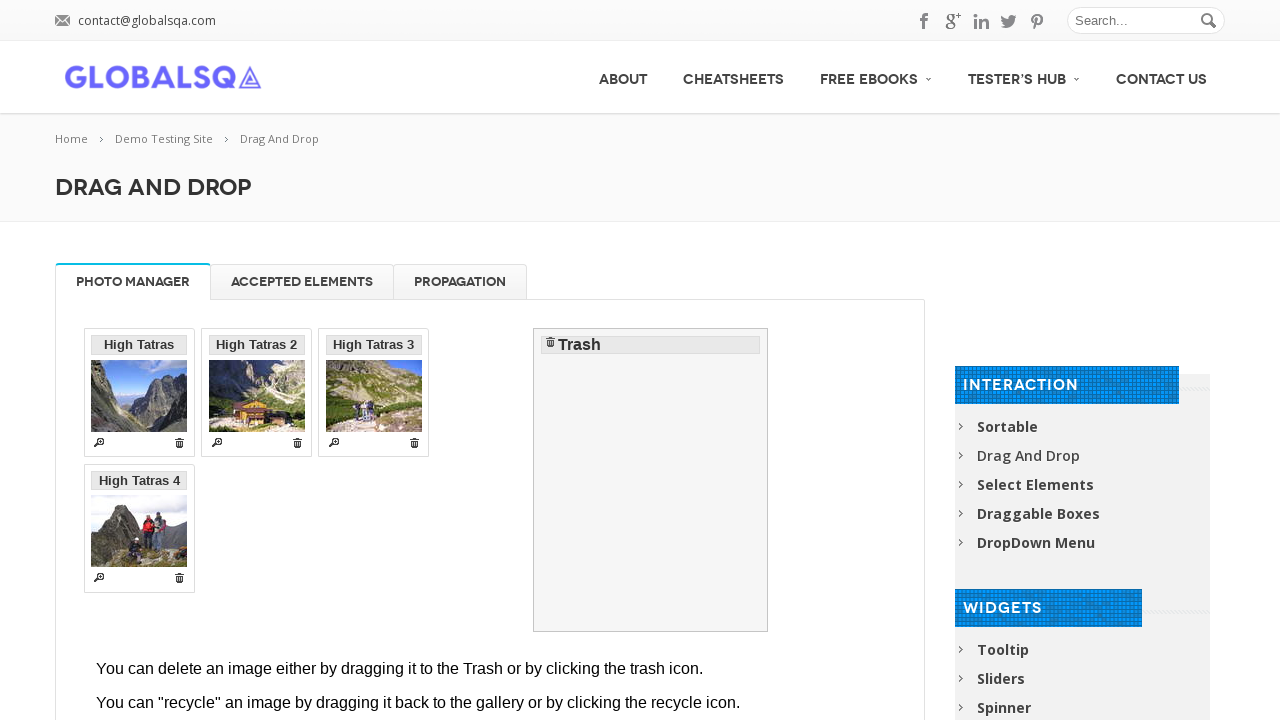

Located draggable gallery items
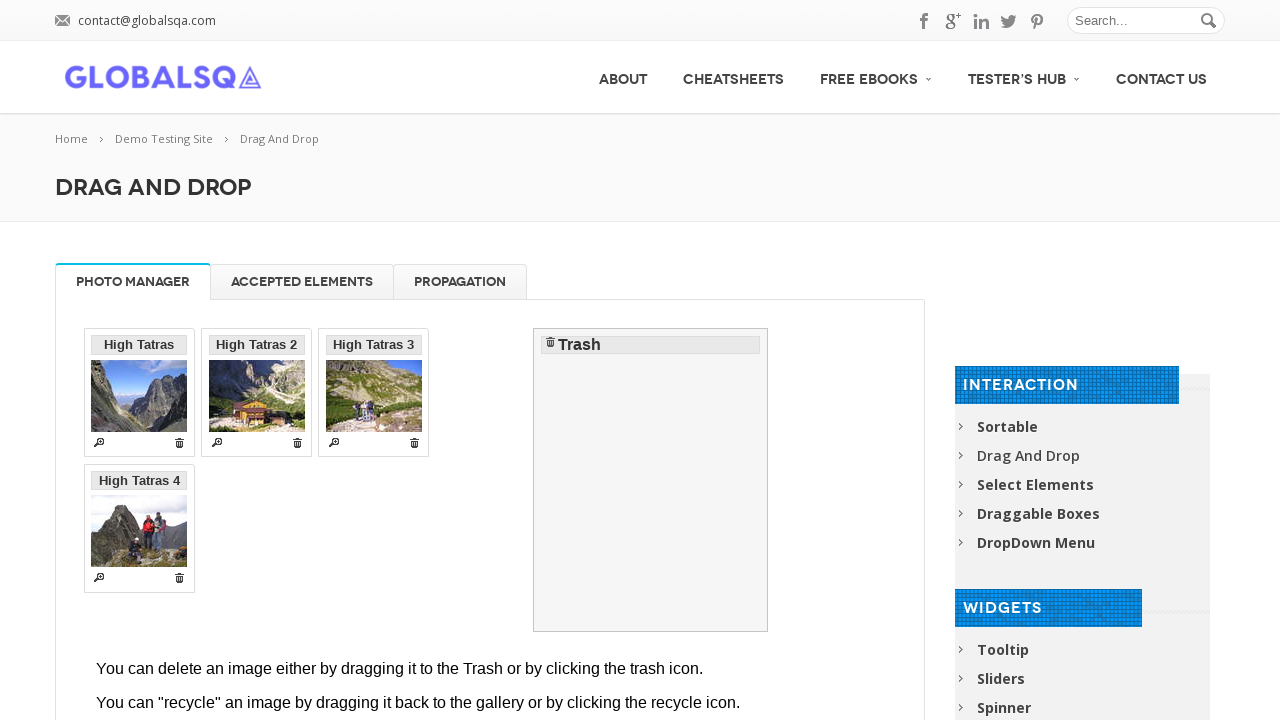

Waited for first gallery item to attach
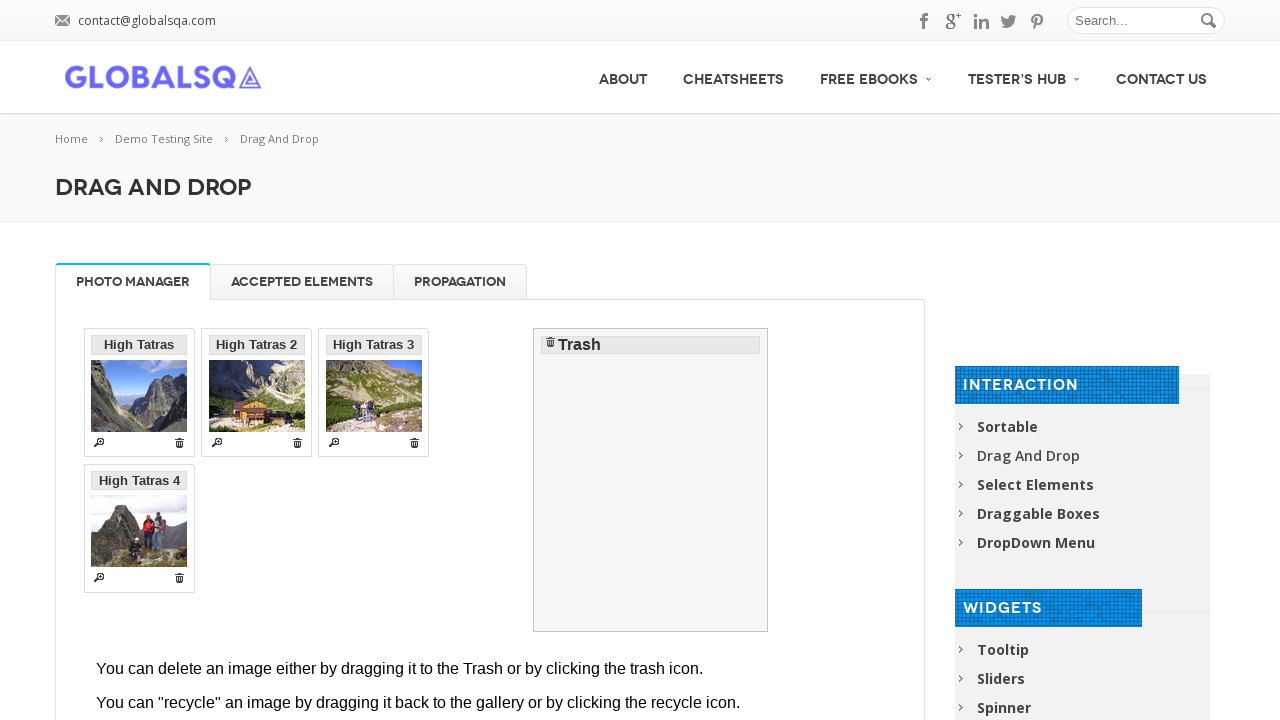

Counted 4 gallery items
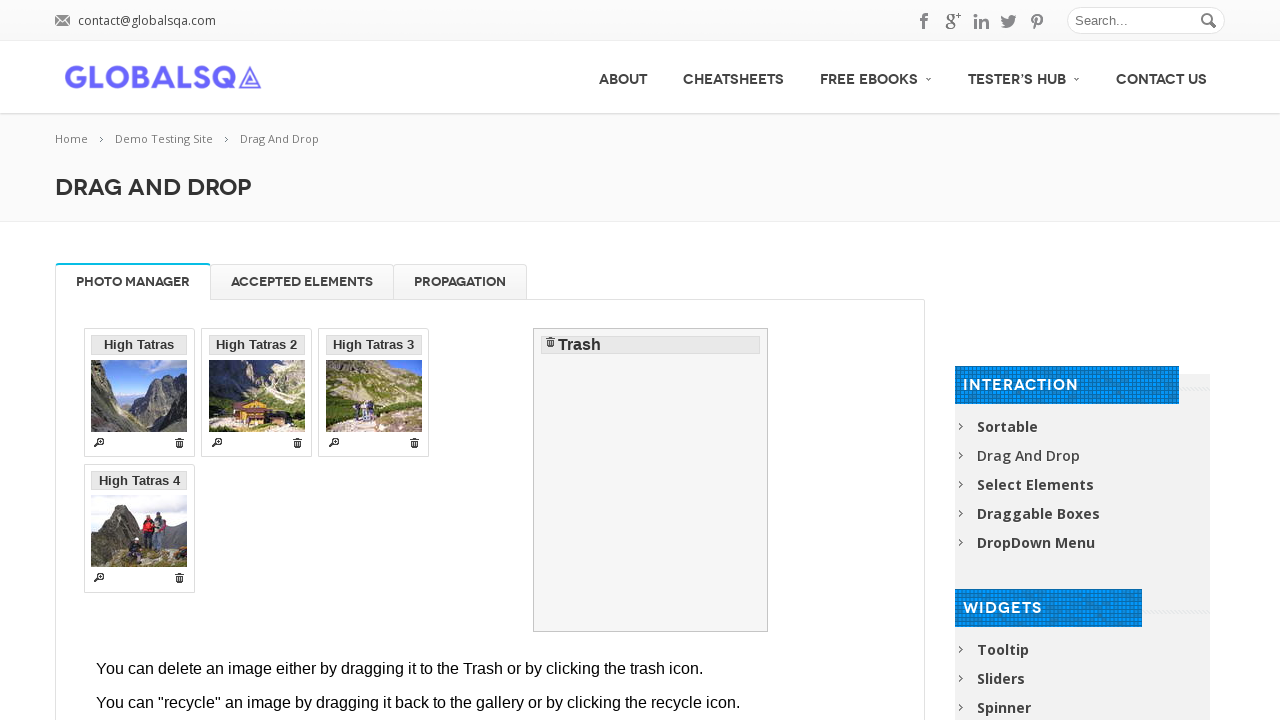

Dragged gallery item 1 to trash at (651, 480)
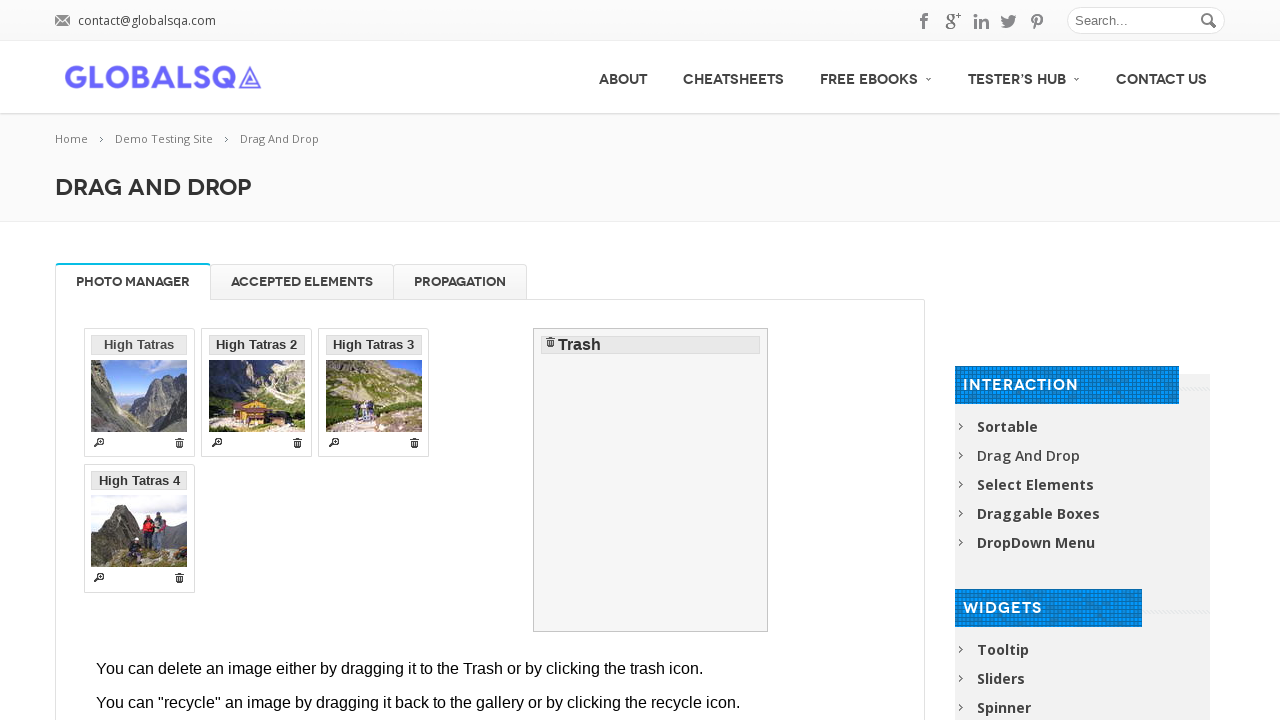

Waited 1 second after dragging item 1
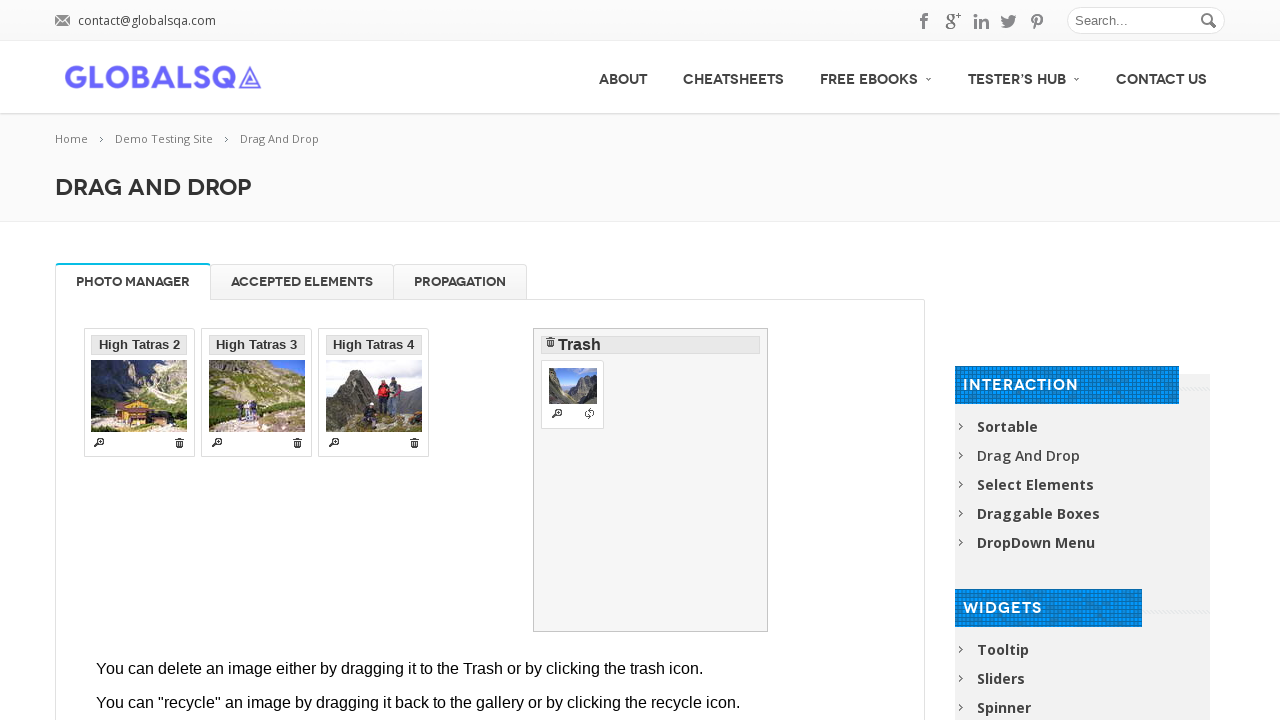

Dragged gallery item 2 to trash at (651, 480)
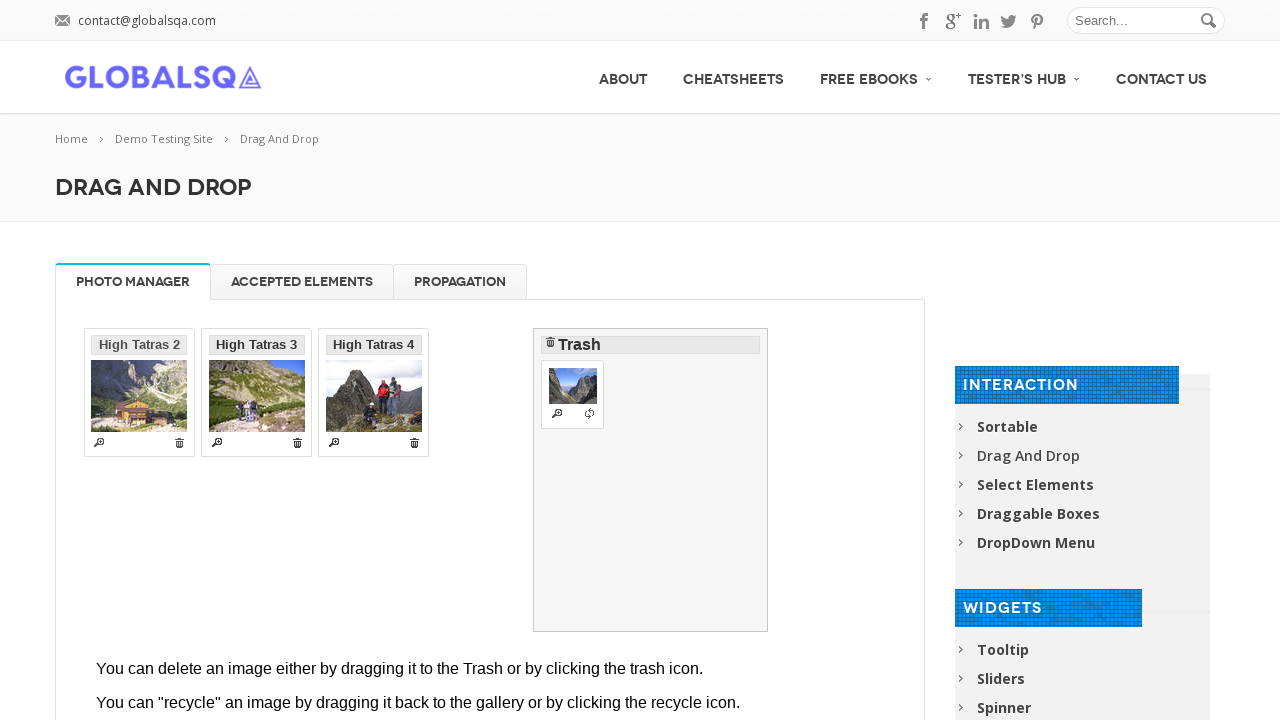

Waited 1 second after dragging item 2
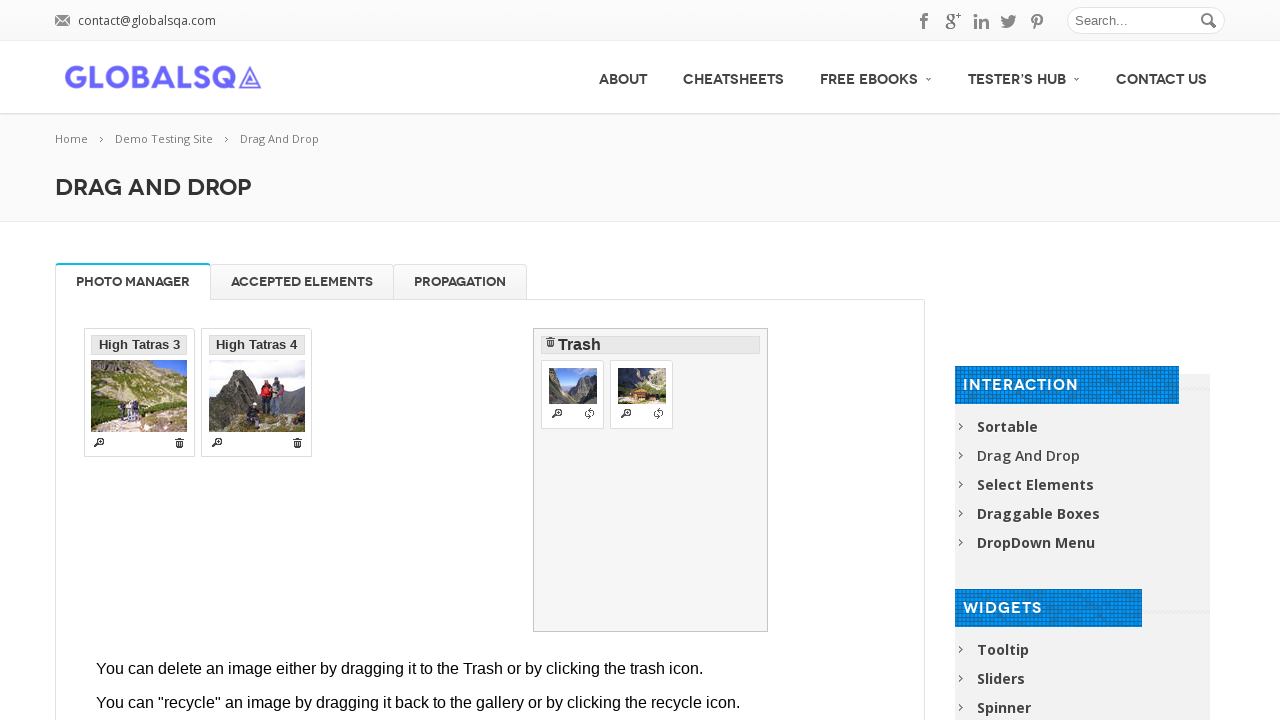

Dragged gallery item 3 to trash at (651, 480)
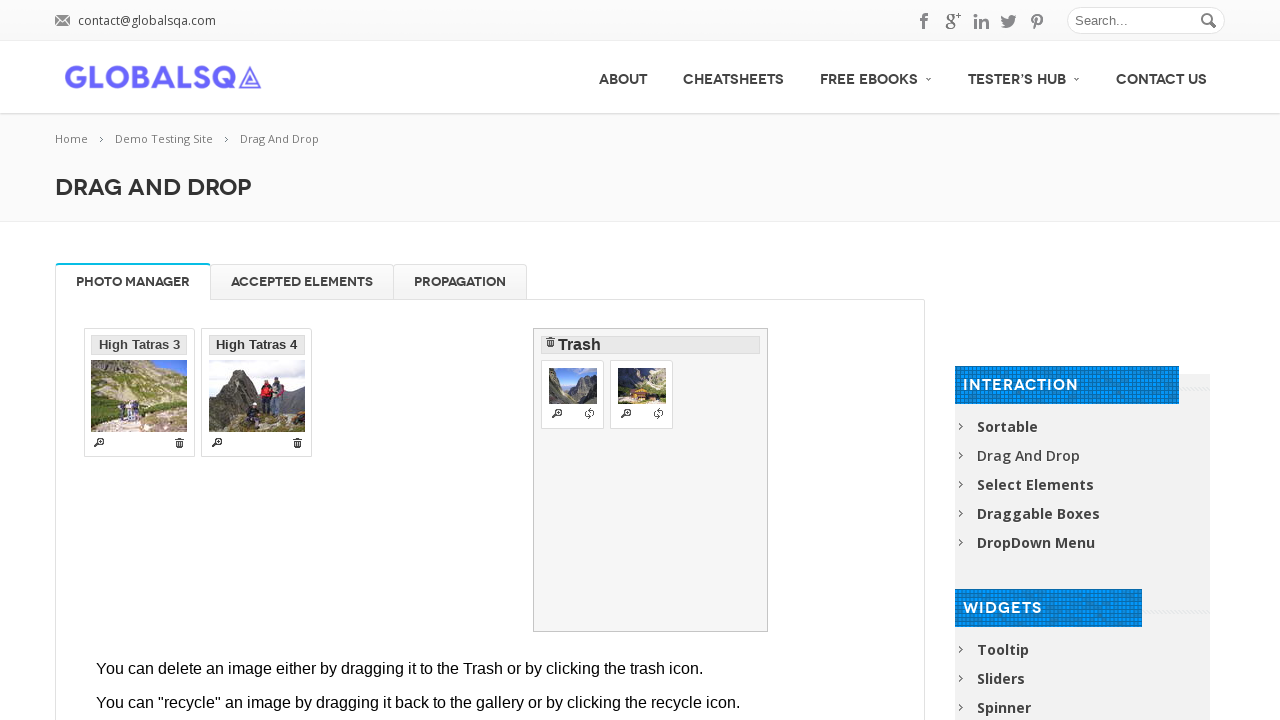

Waited 1 second after dragging item 3
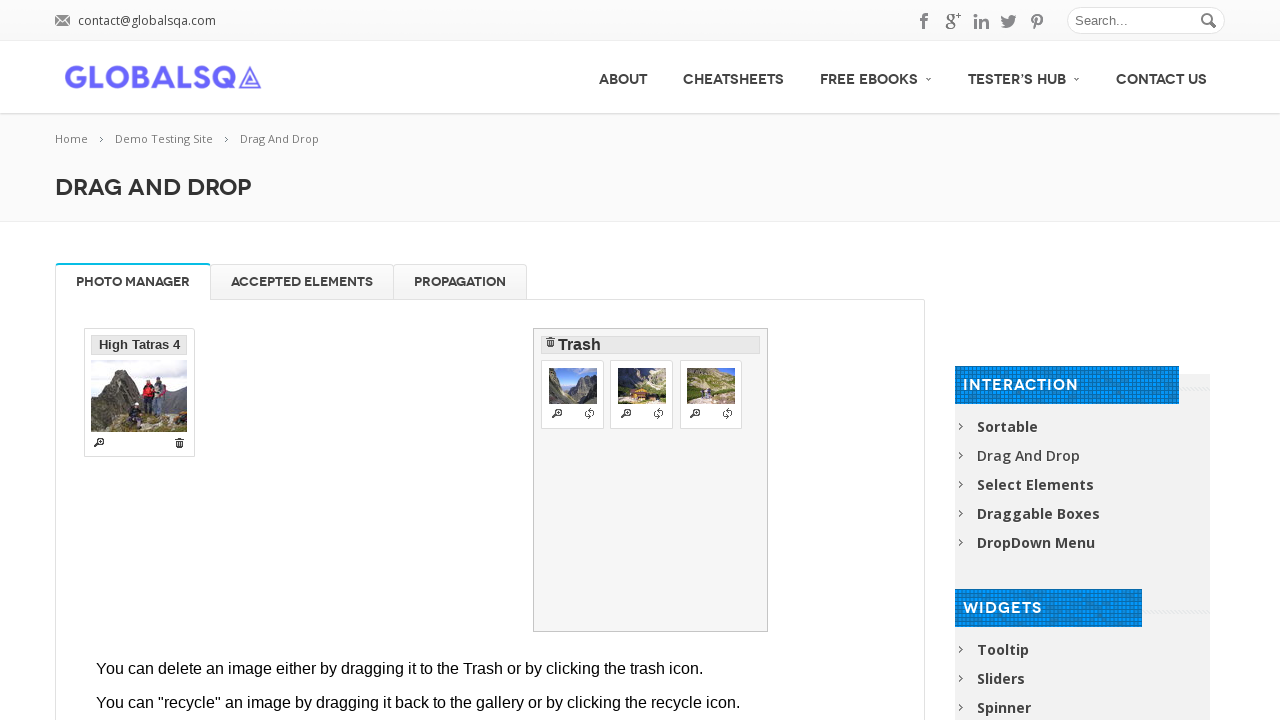

Dragged gallery item 4 to trash at (651, 480)
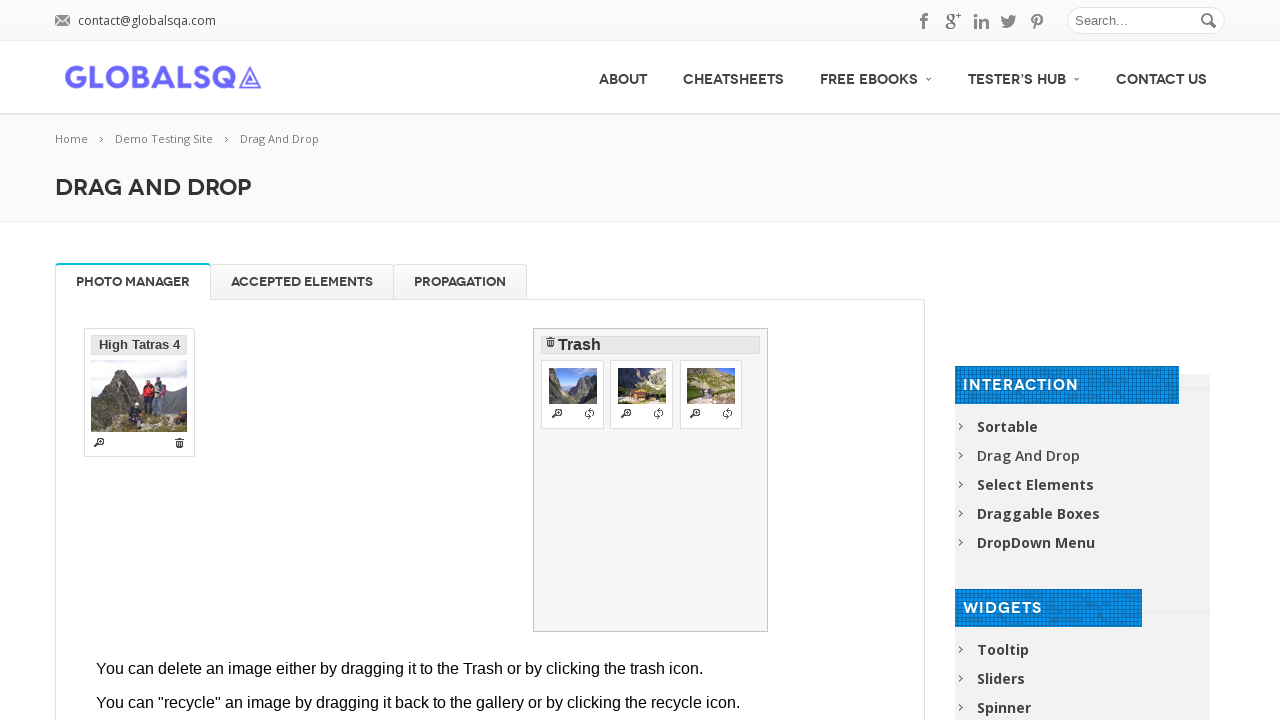

Waited 1 second after dragging item 4
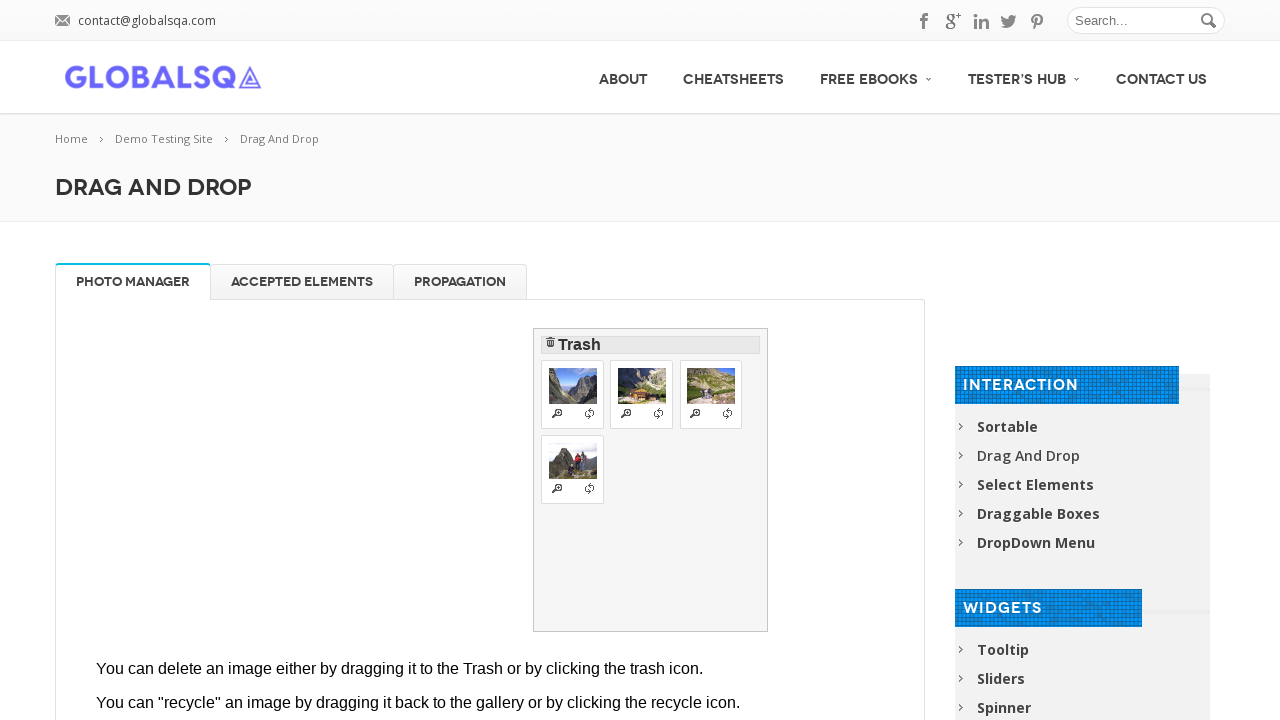

Located draggable items in trash
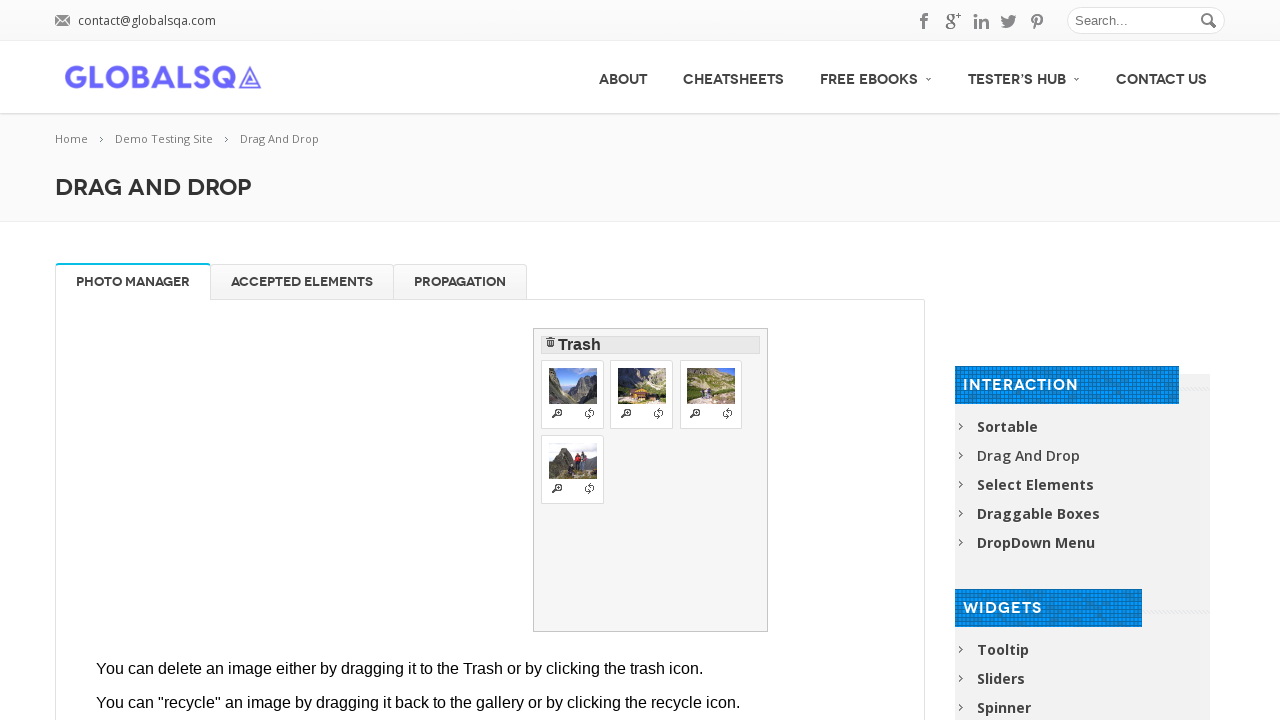

Dragged trash item 1 back to gallery at (306, 424)
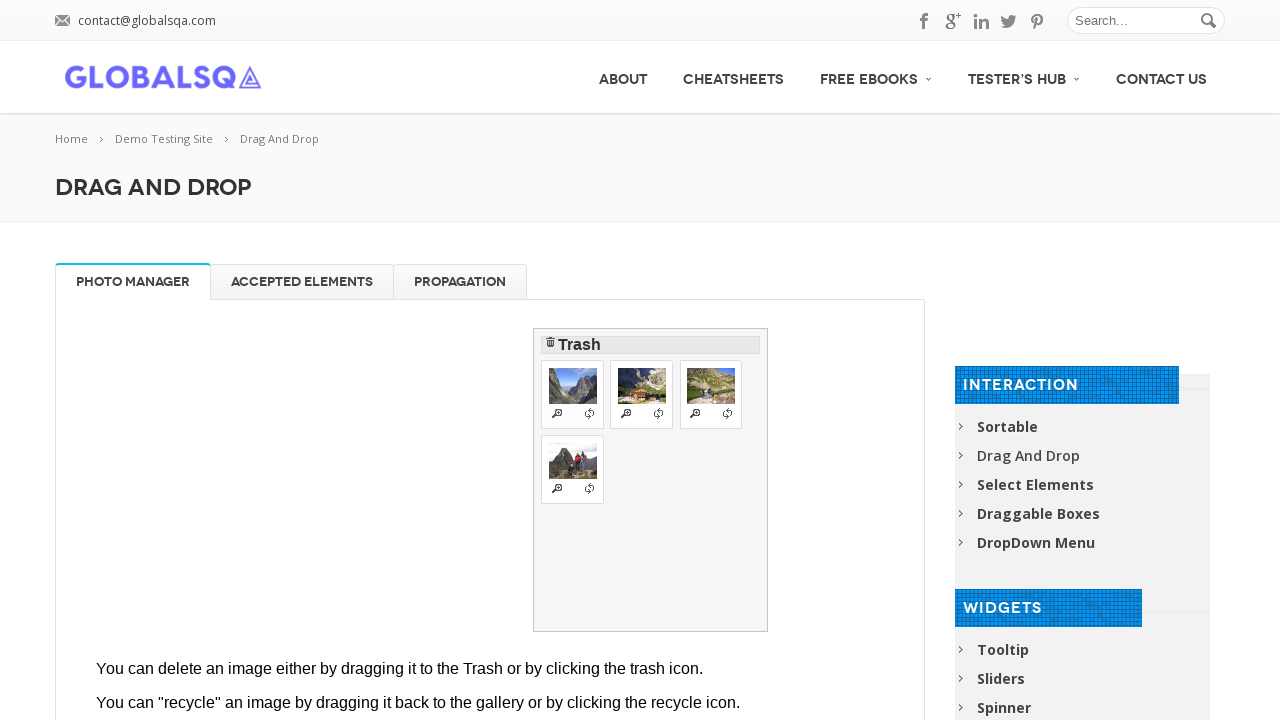

Waited 1 second after dragging item 1 back to gallery
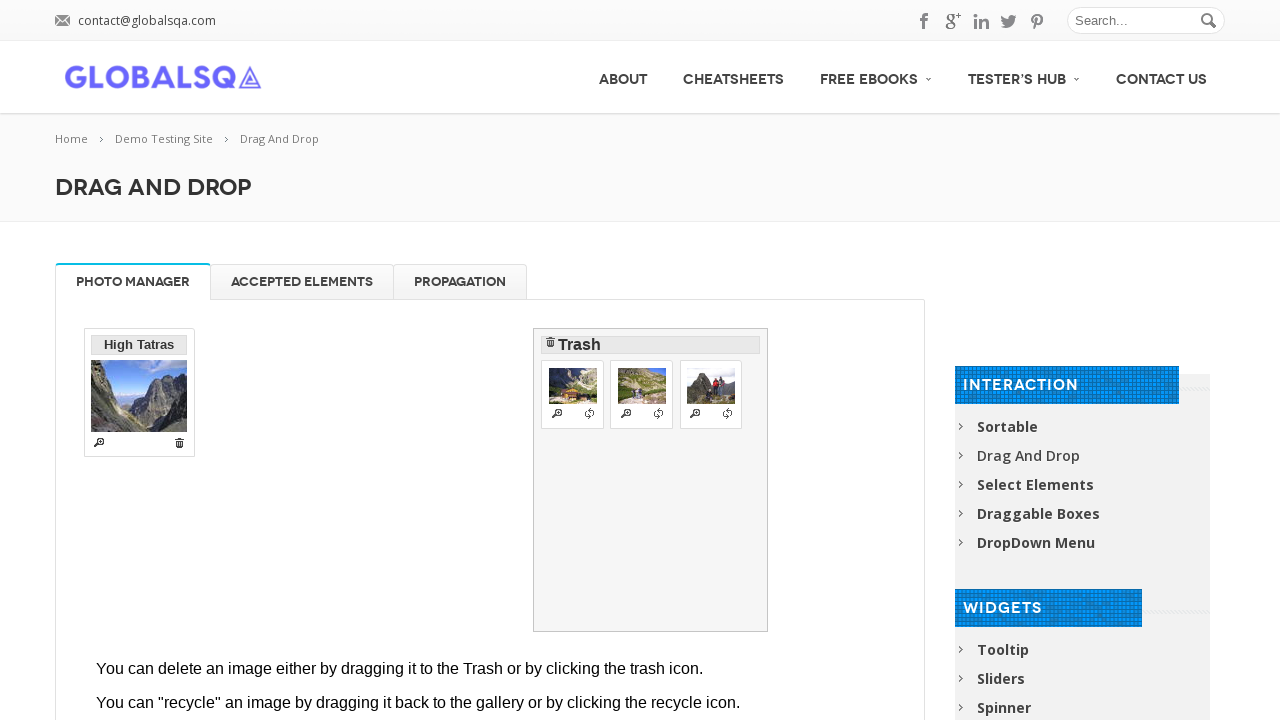

Dragged trash item 2 back to gallery at (306, 424)
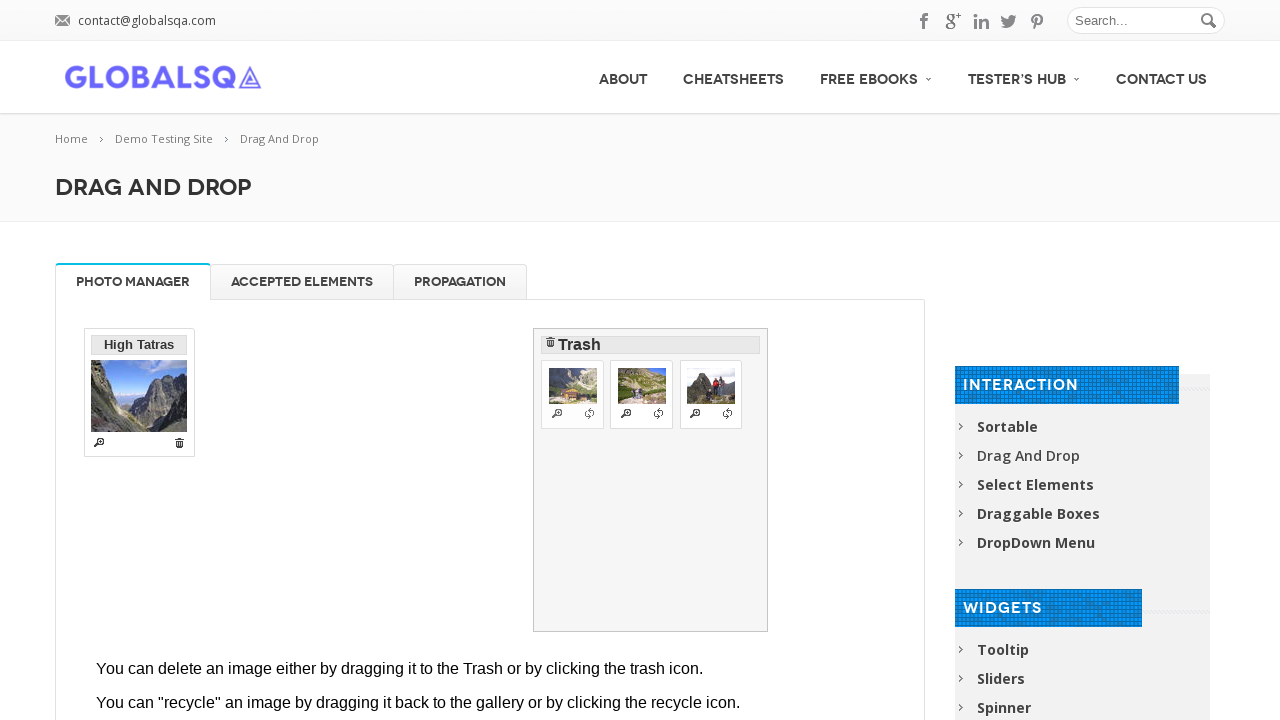

Waited 1 second after dragging item 2 back to gallery
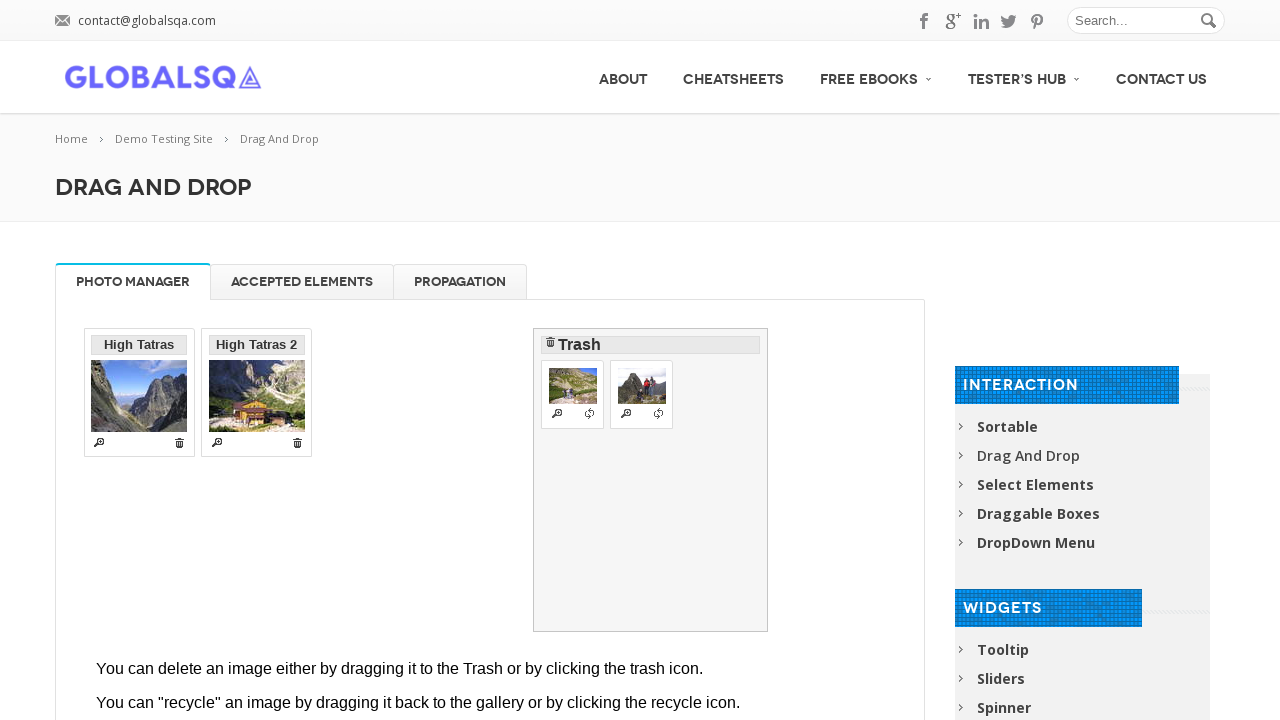

Dragged trash item 3 back to gallery at (306, 424)
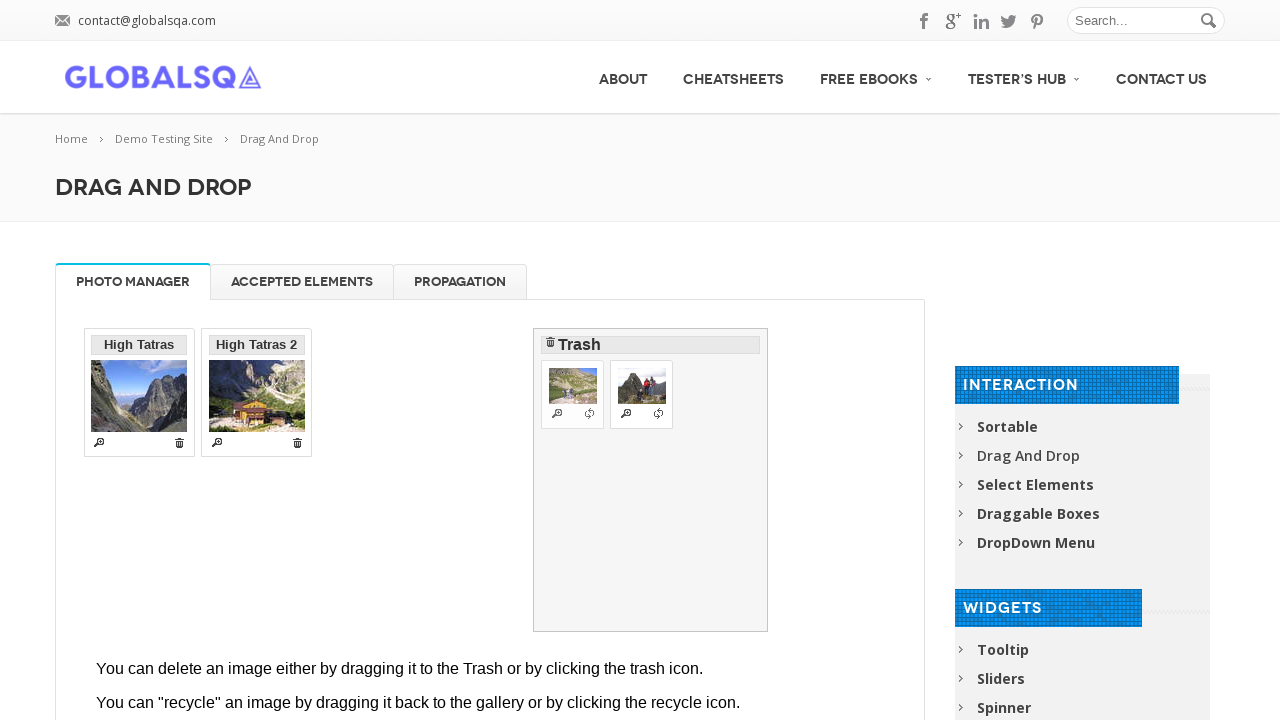

Waited 1 second after dragging item 3 back to gallery
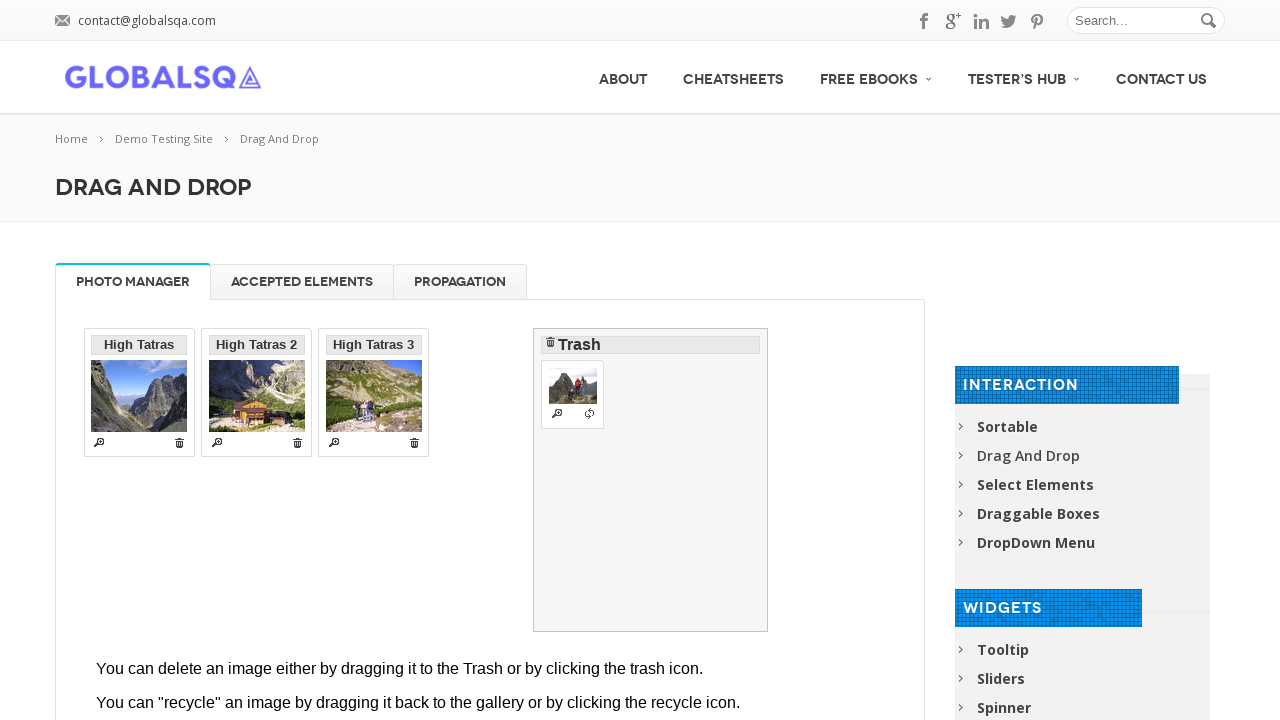

Dragged trash item 4 back to gallery at (306, 424)
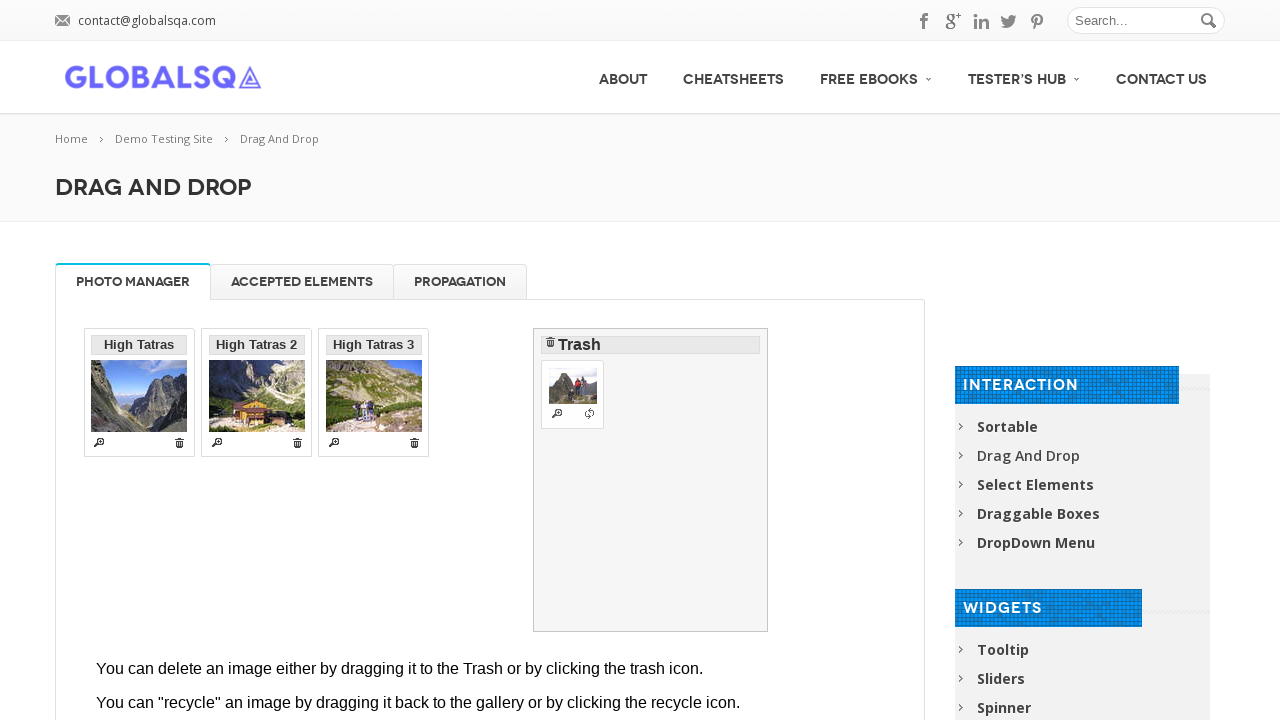

Waited 1 second after dragging item 4 back to gallery
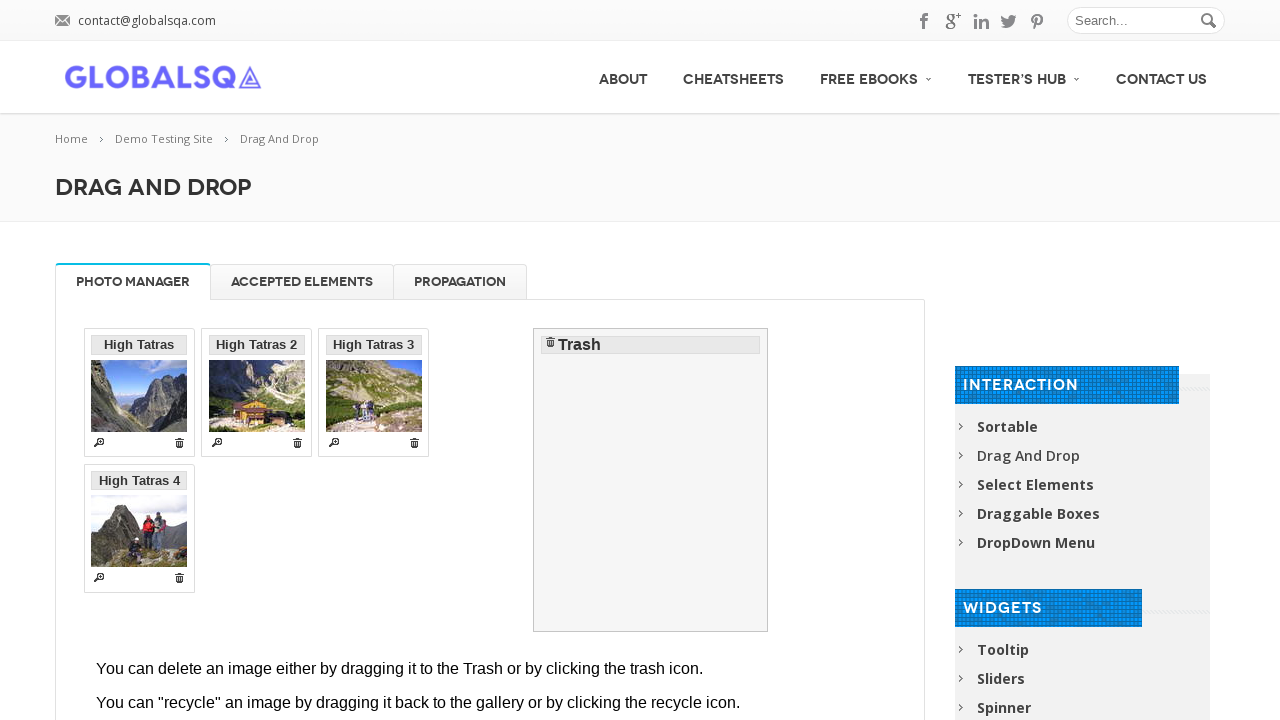

Waited 2 seconds after processing tab 'Photo Manager'
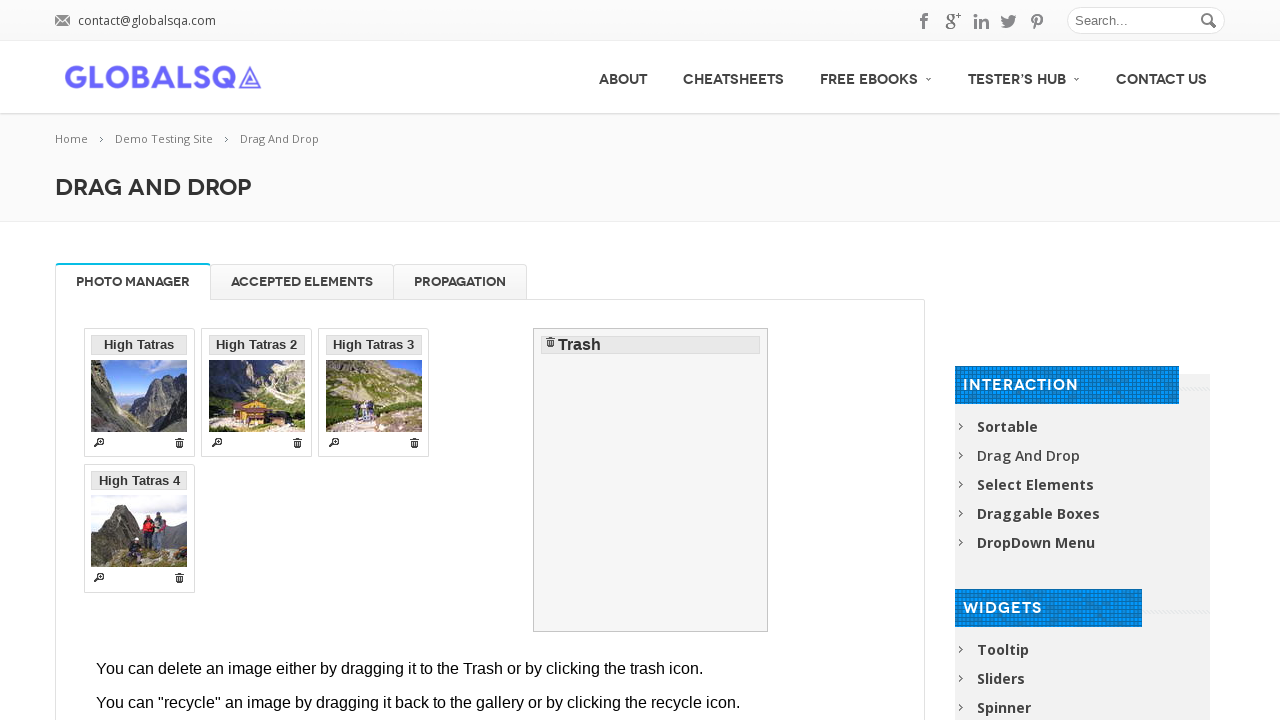

Selected tab at index 1
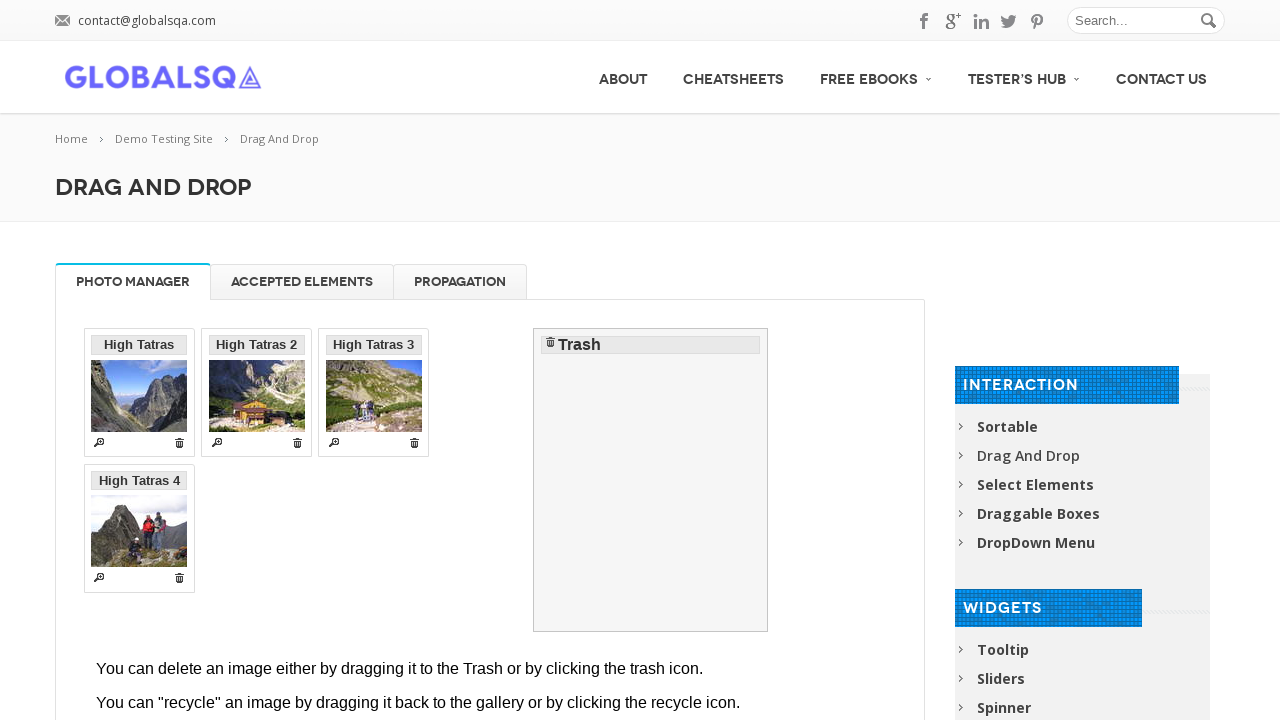

Retrieved tab title: 'Accepted Elements'
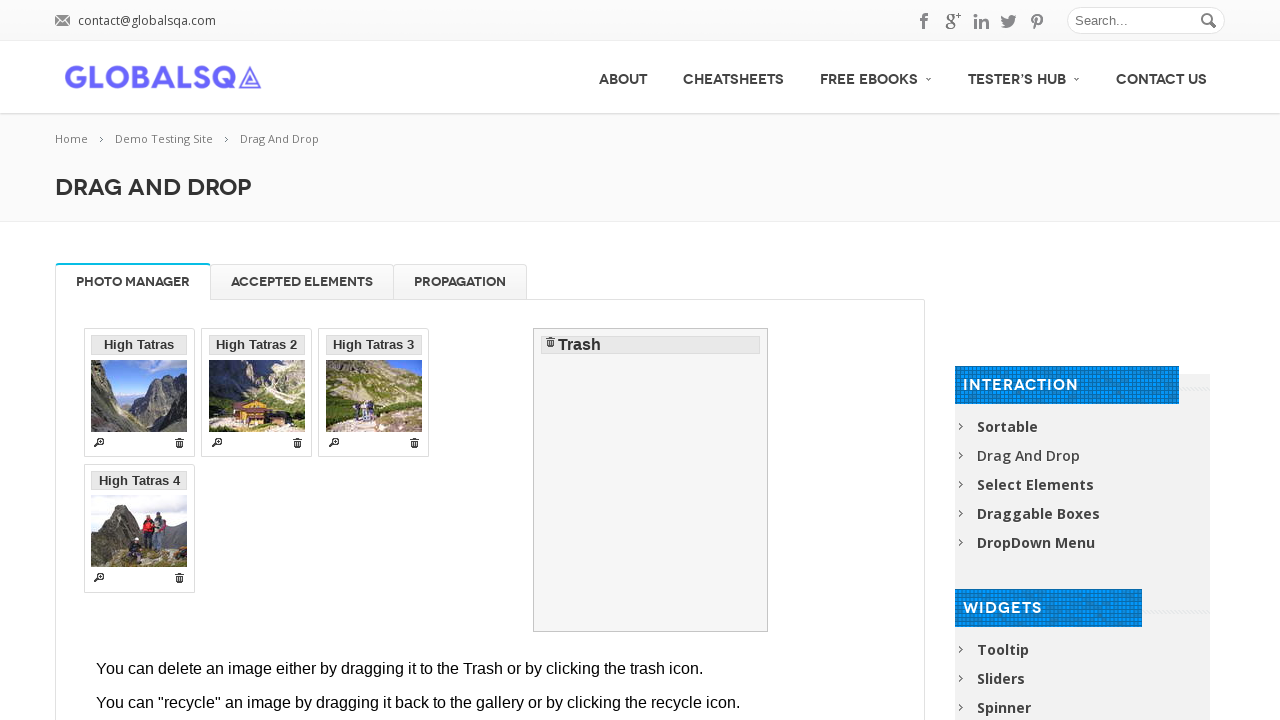

Clicked on tab 'Accepted Elements' at (302, 282) on internal:role=tab >> nth=1
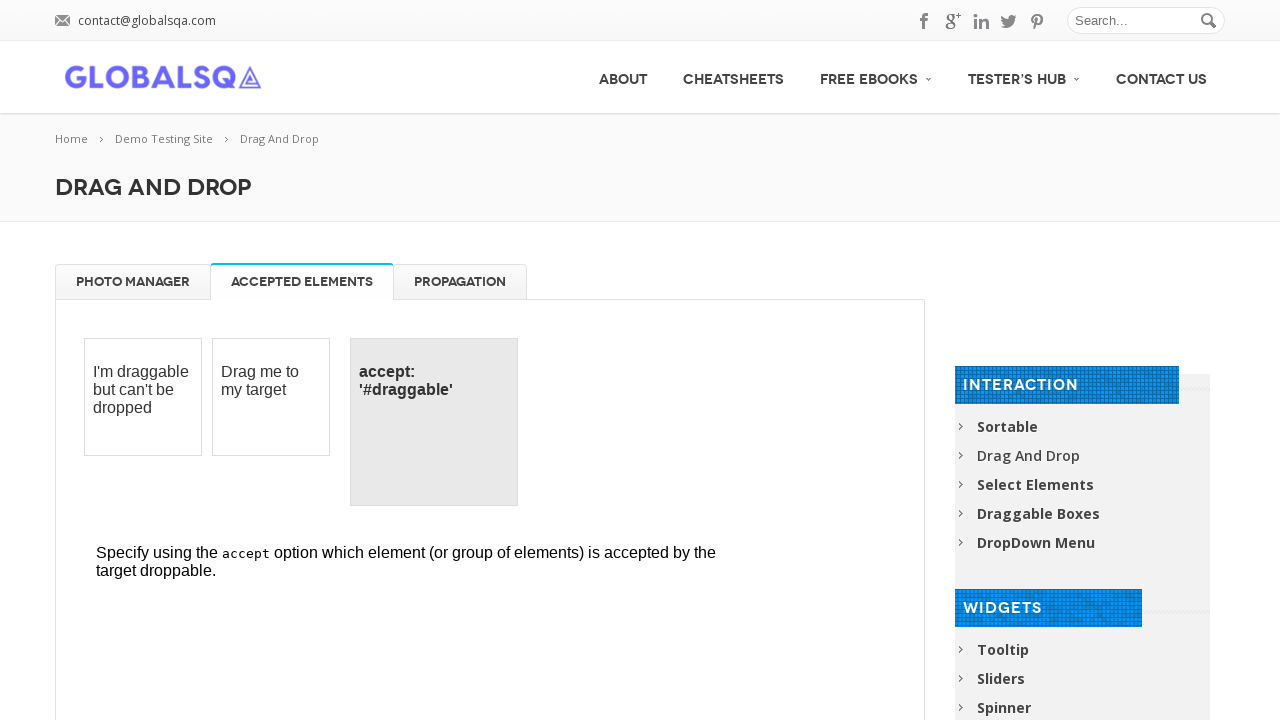

Located iframe for tab 'Accepted Elements'
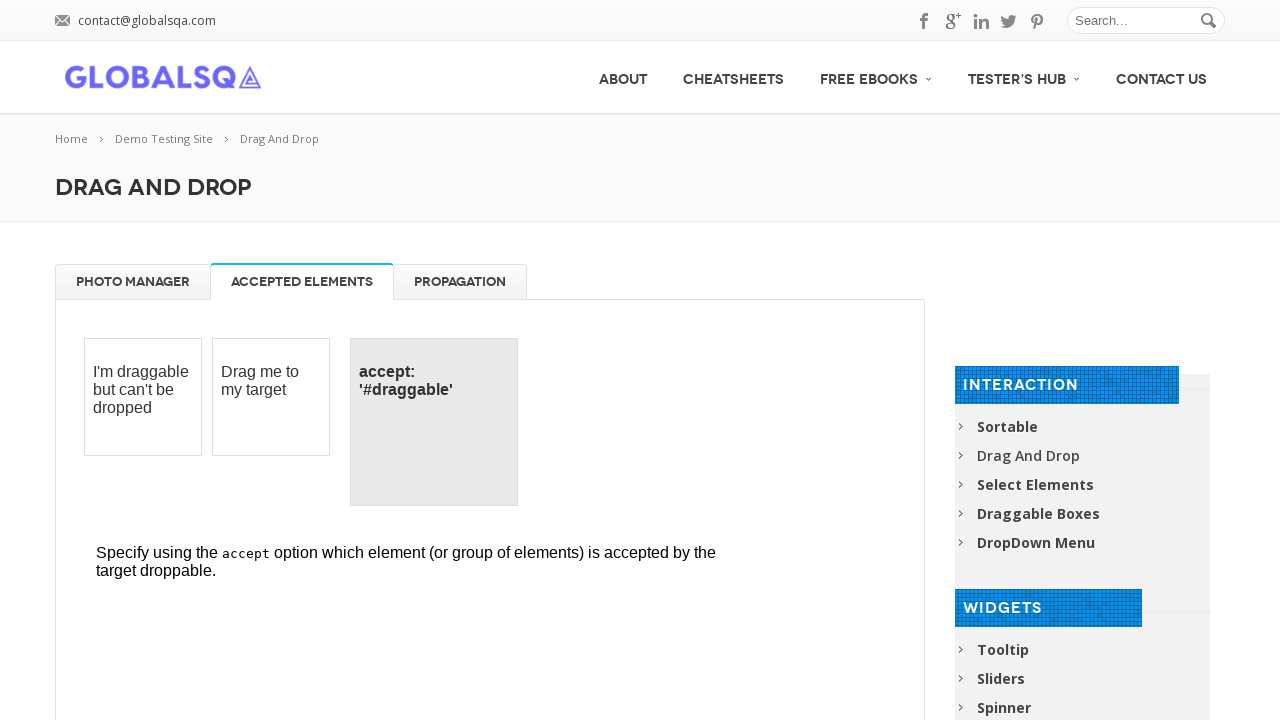

Waited 2 seconds after processing tab 'Accepted Elements'
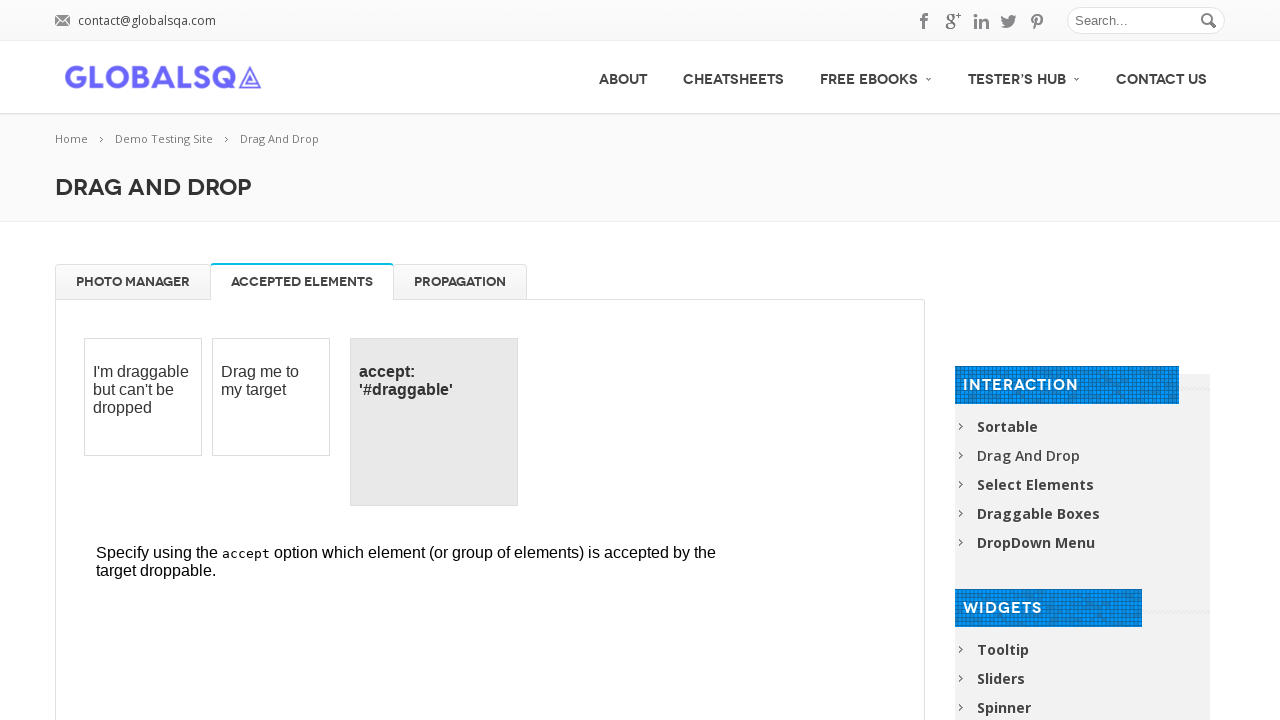

Selected tab at index 2
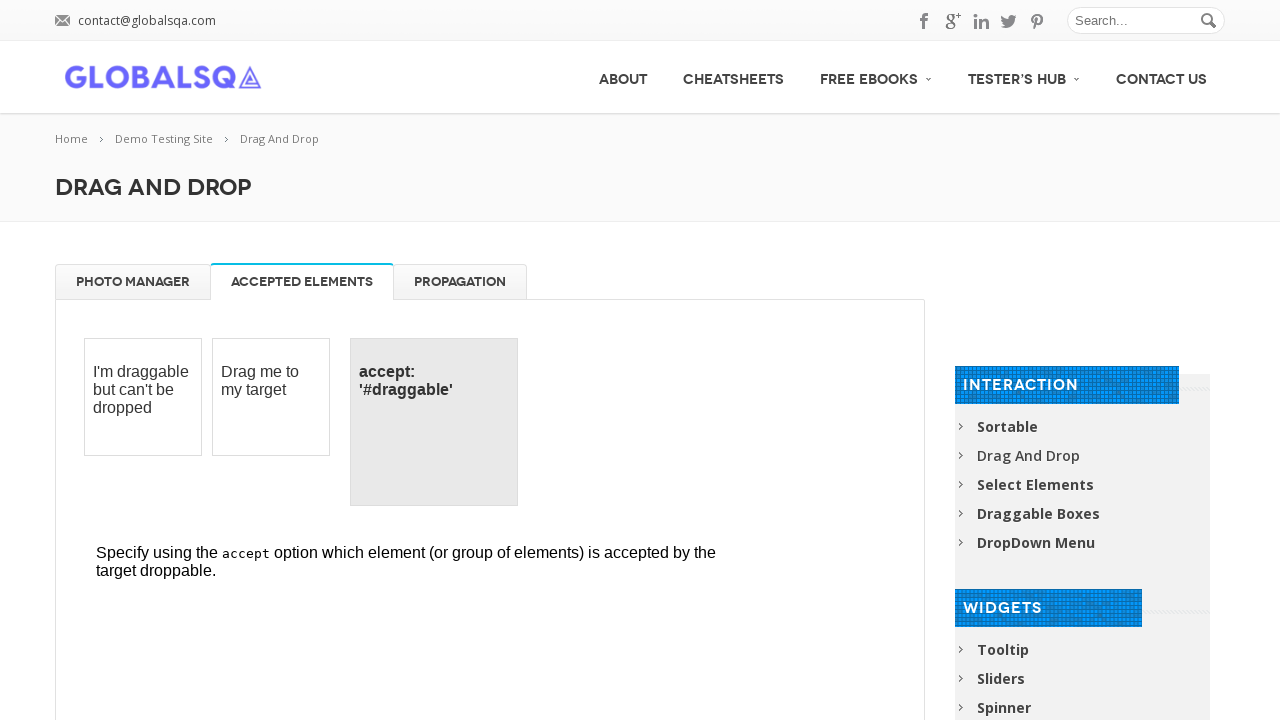

Retrieved tab title: 'Propagation'
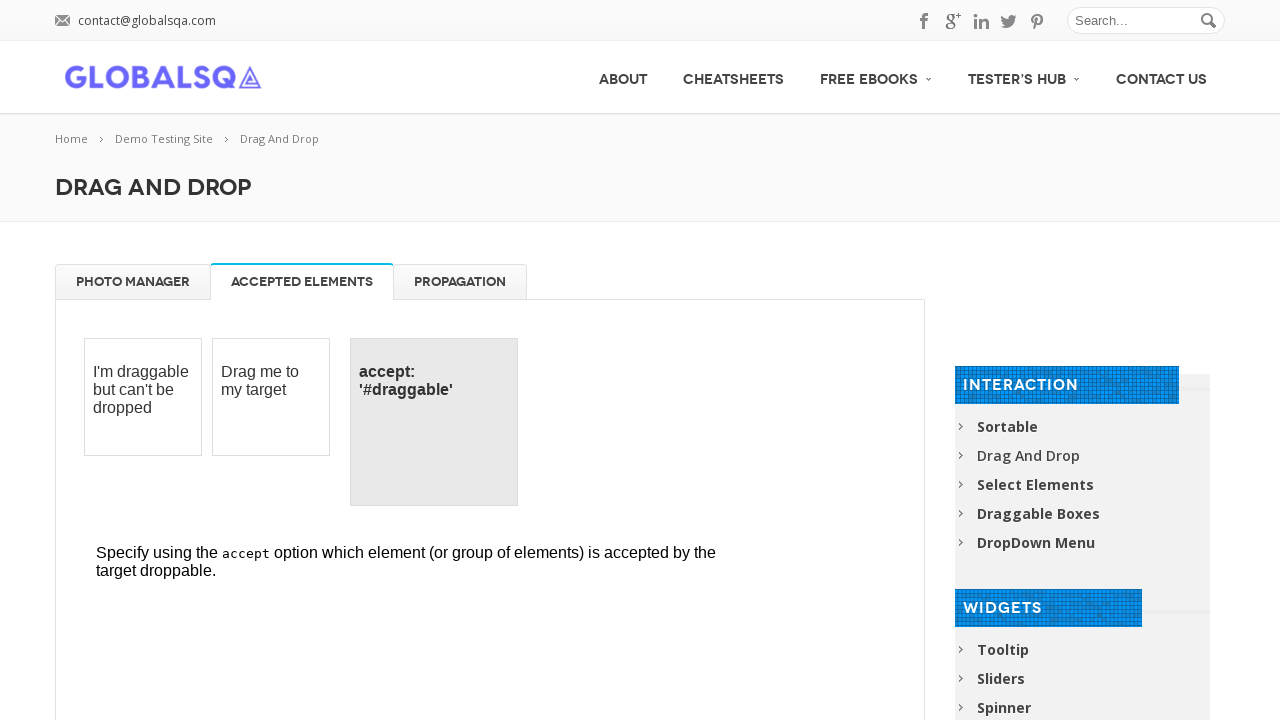

Clicked on tab 'Propagation' at (460, 282) on internal:role=tab >> nth=2
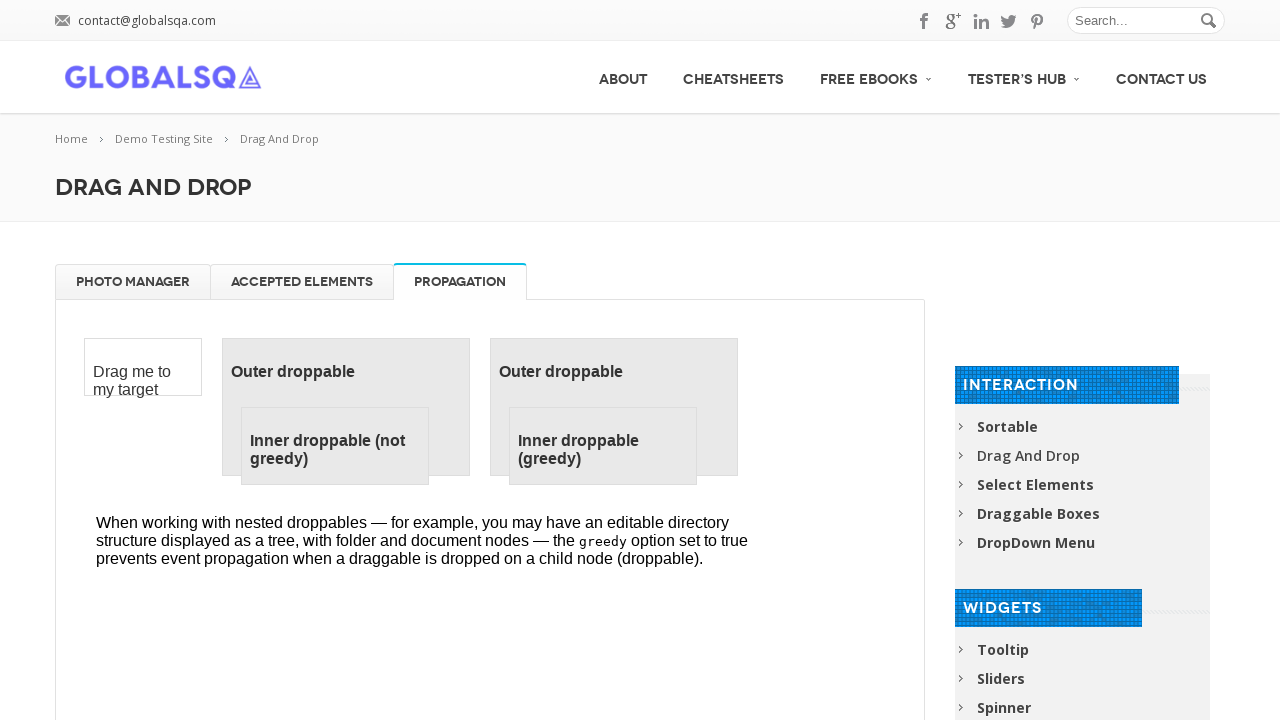

Located iframe for tab 'Propagation'
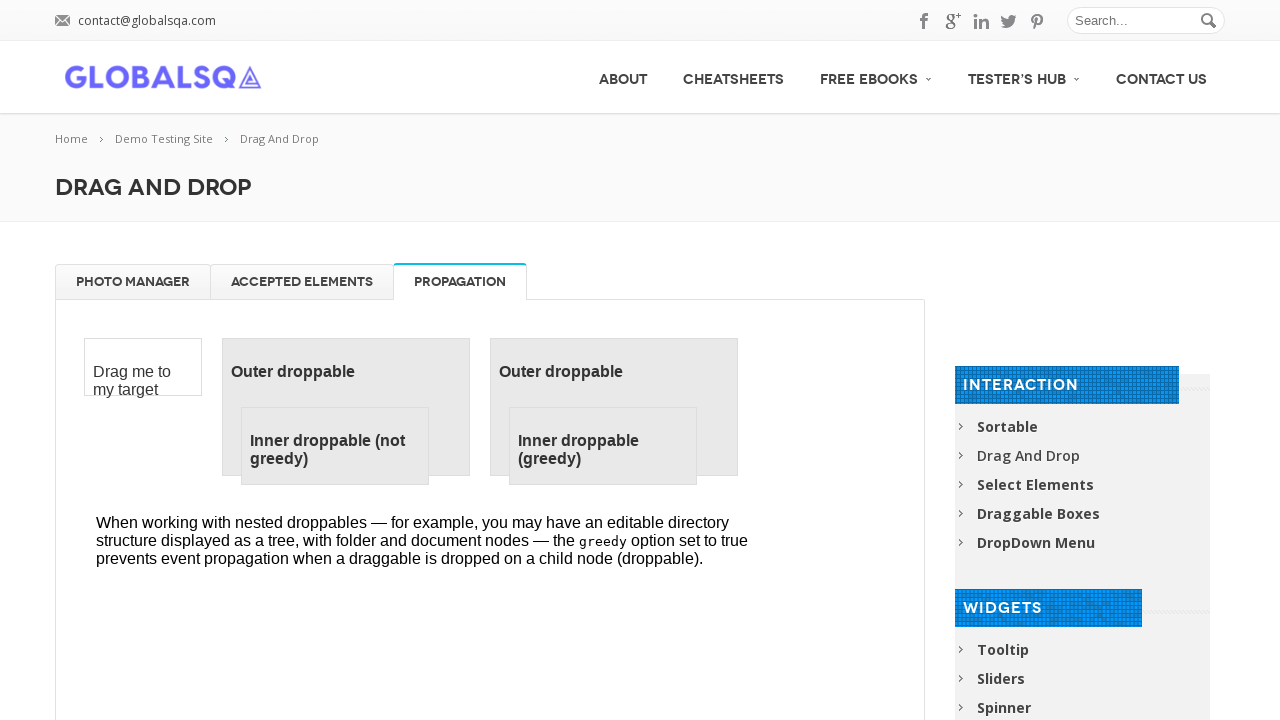

Waited 2 seconds after processing tab 'Propagation'
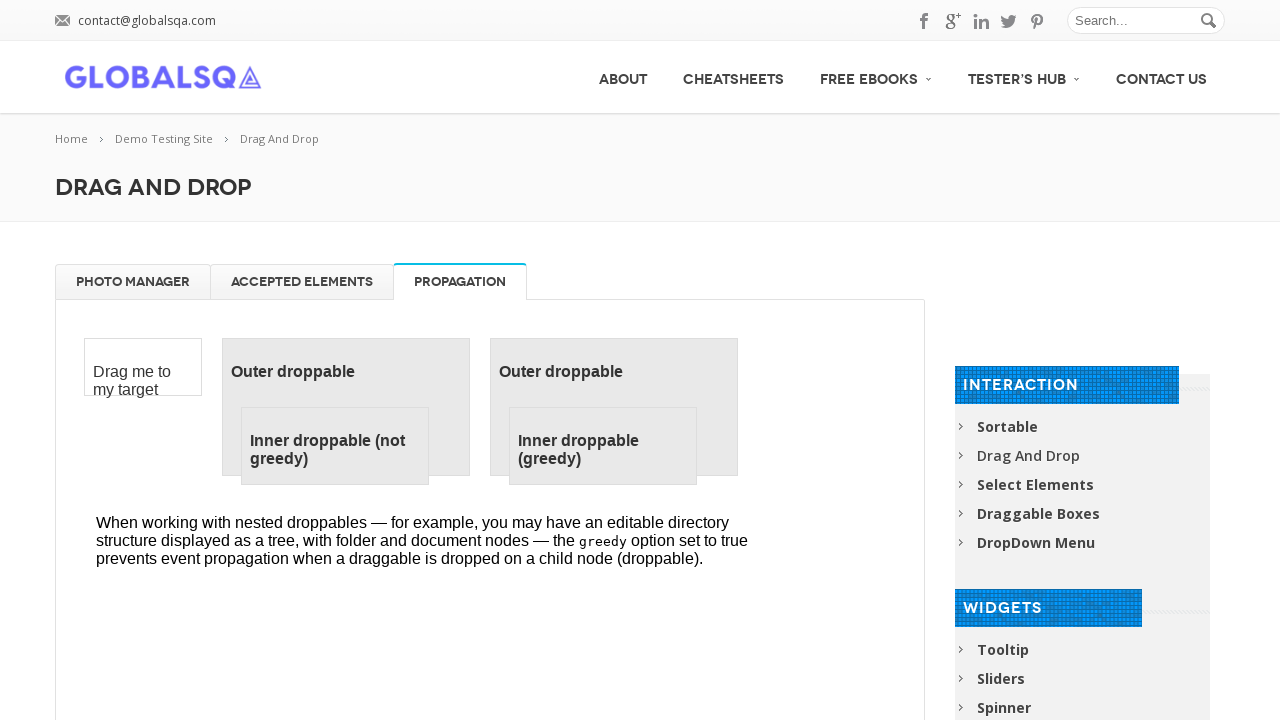

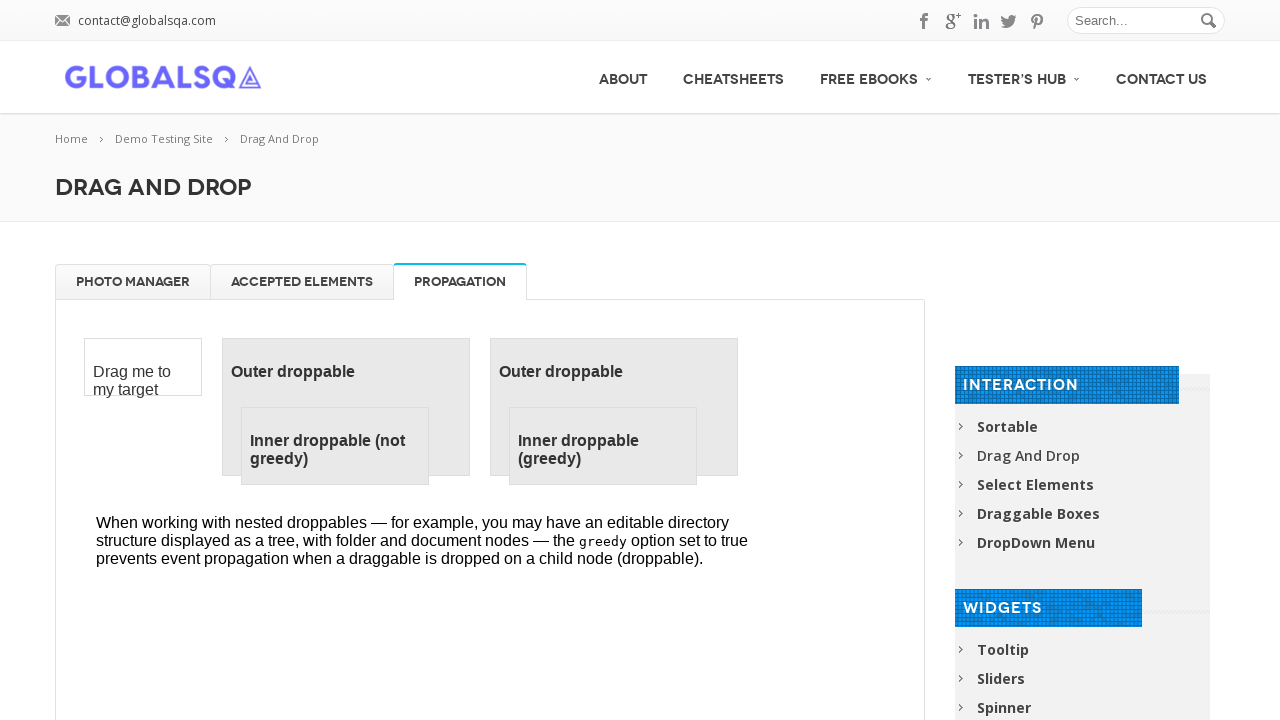